Tests infinite scroll functionality by scrolling down and up multiple times using JavaScript executor

Starting URL: https://practice.cydeo.com/infinite_scroll

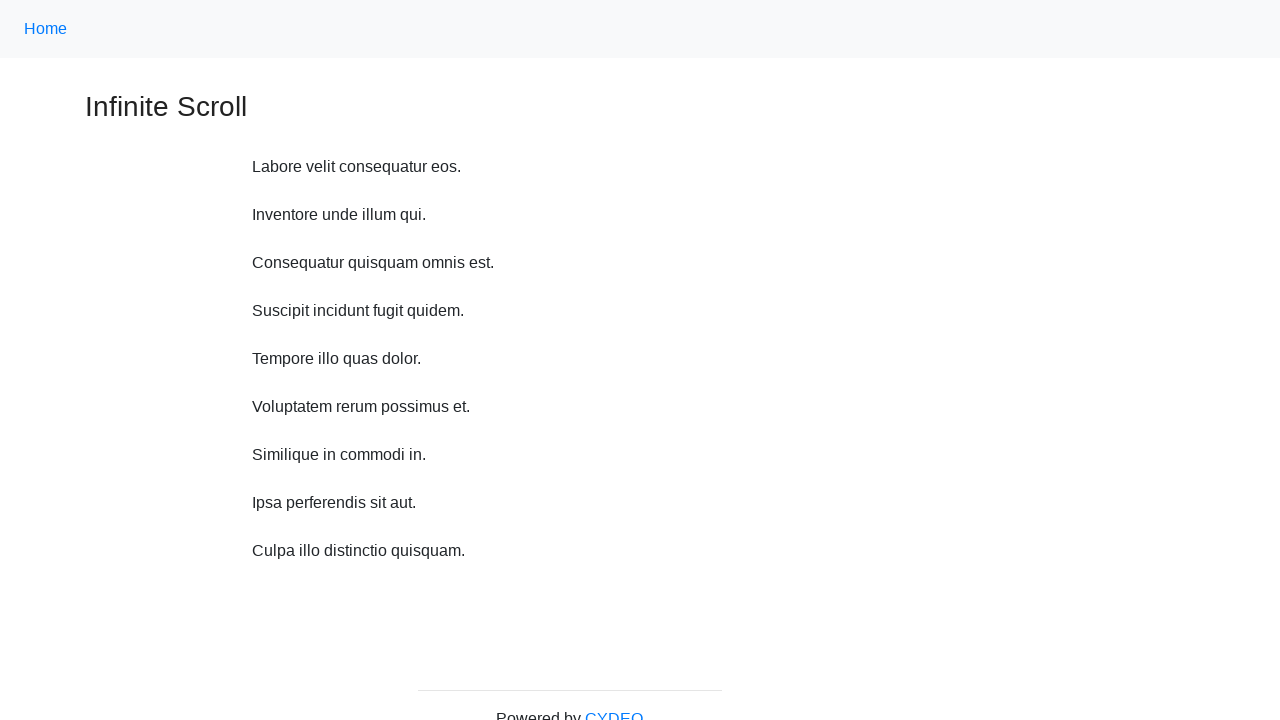

Scrolled down 750px using JavaScript executor (iteration 1/10)
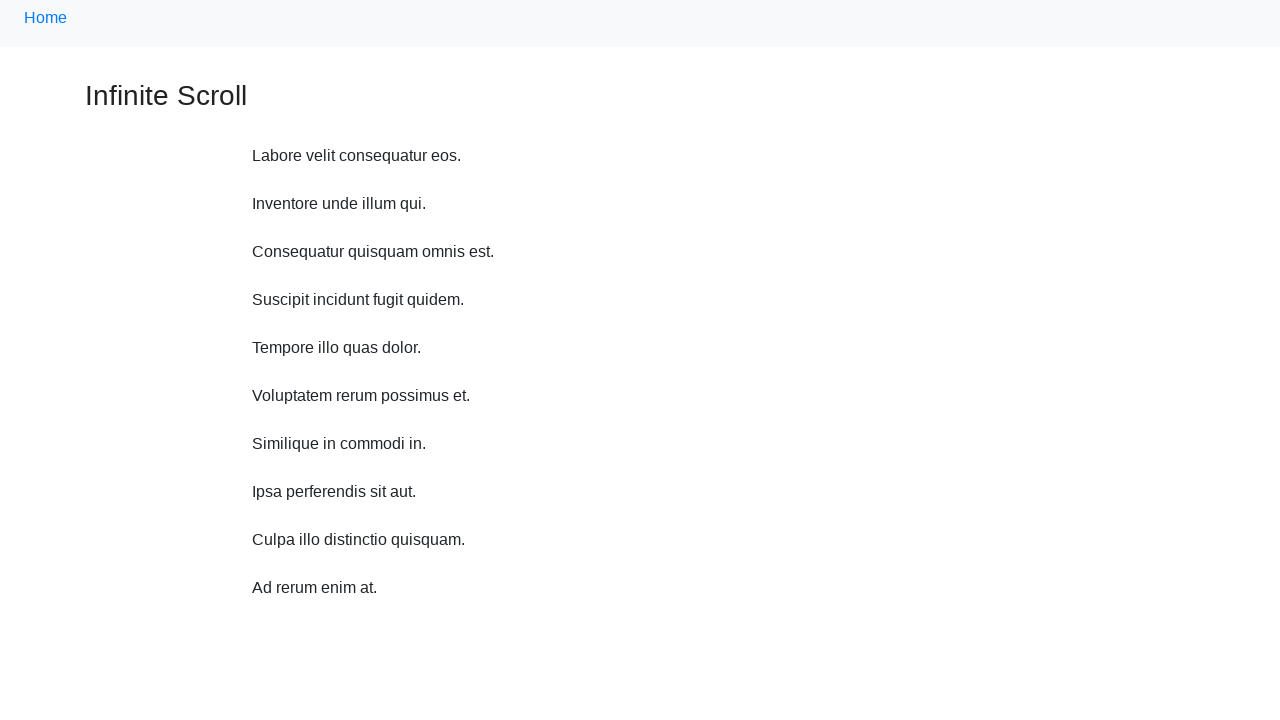

Waited 1 second after scrolling down (iteration 1/10)
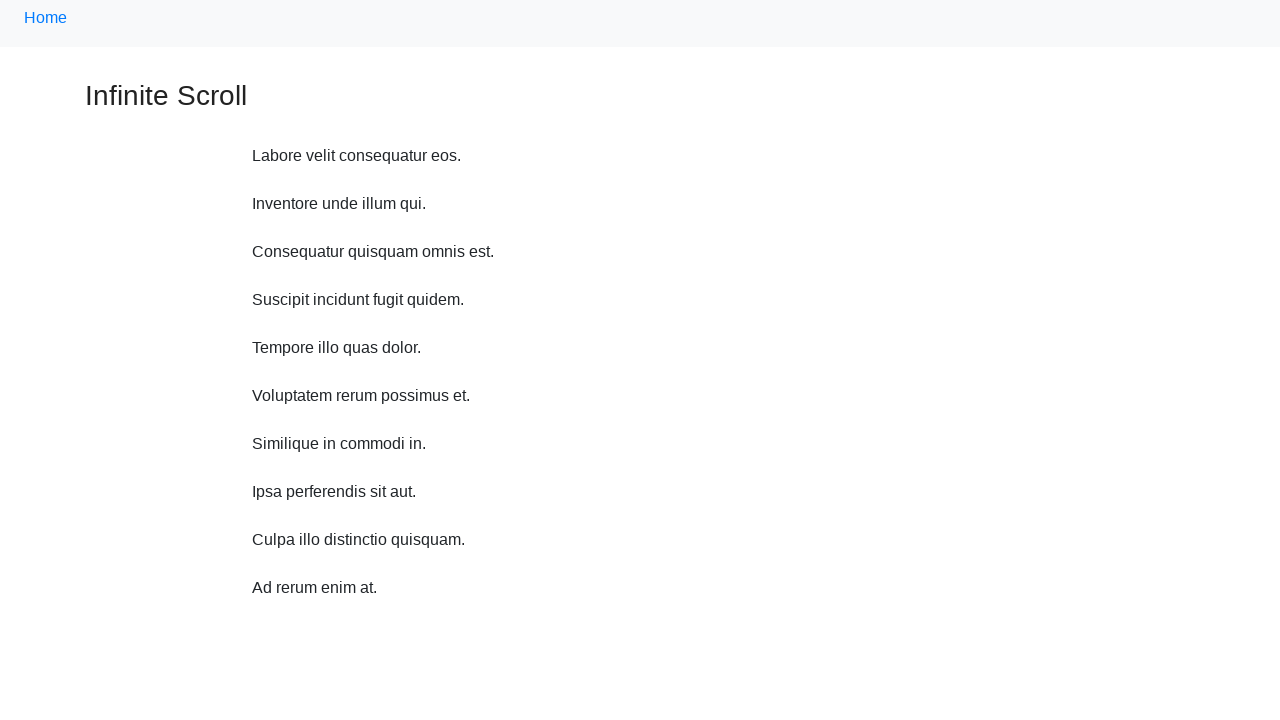

Scrolled down 750px using JavaScript executor (iteration 2/10)
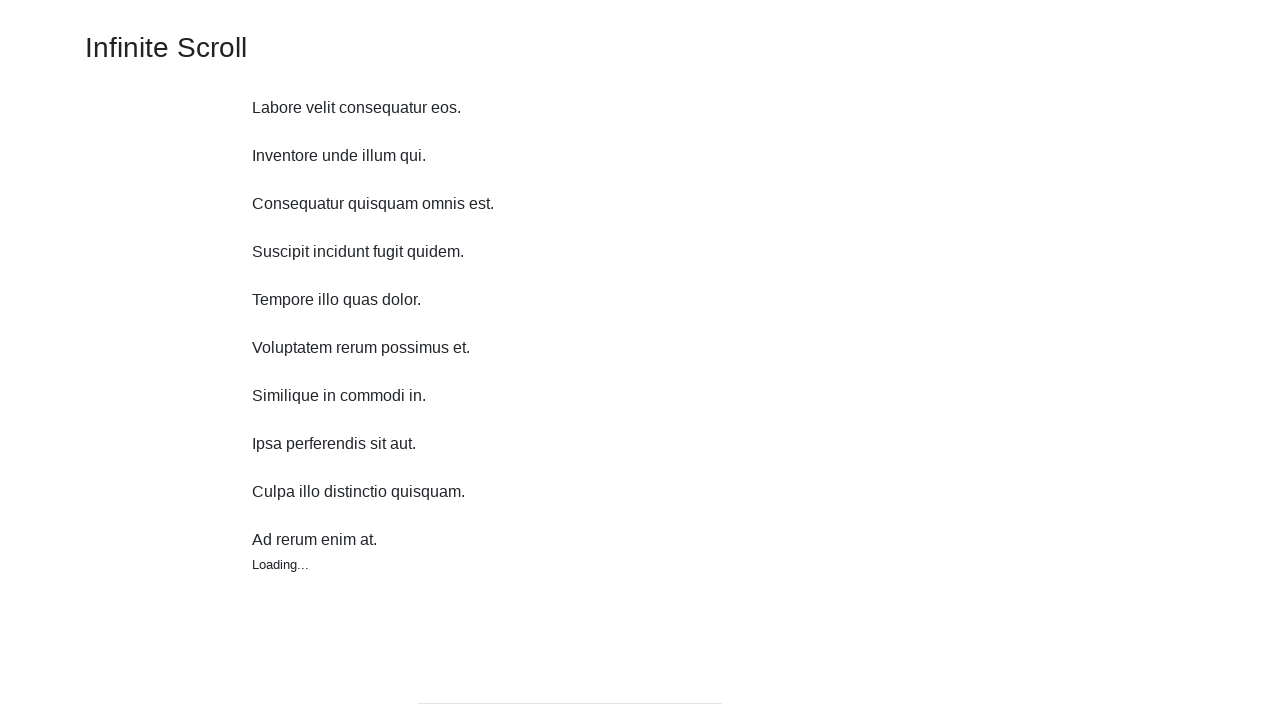

Waited 1 second after scrolling down (iteration 2/10)
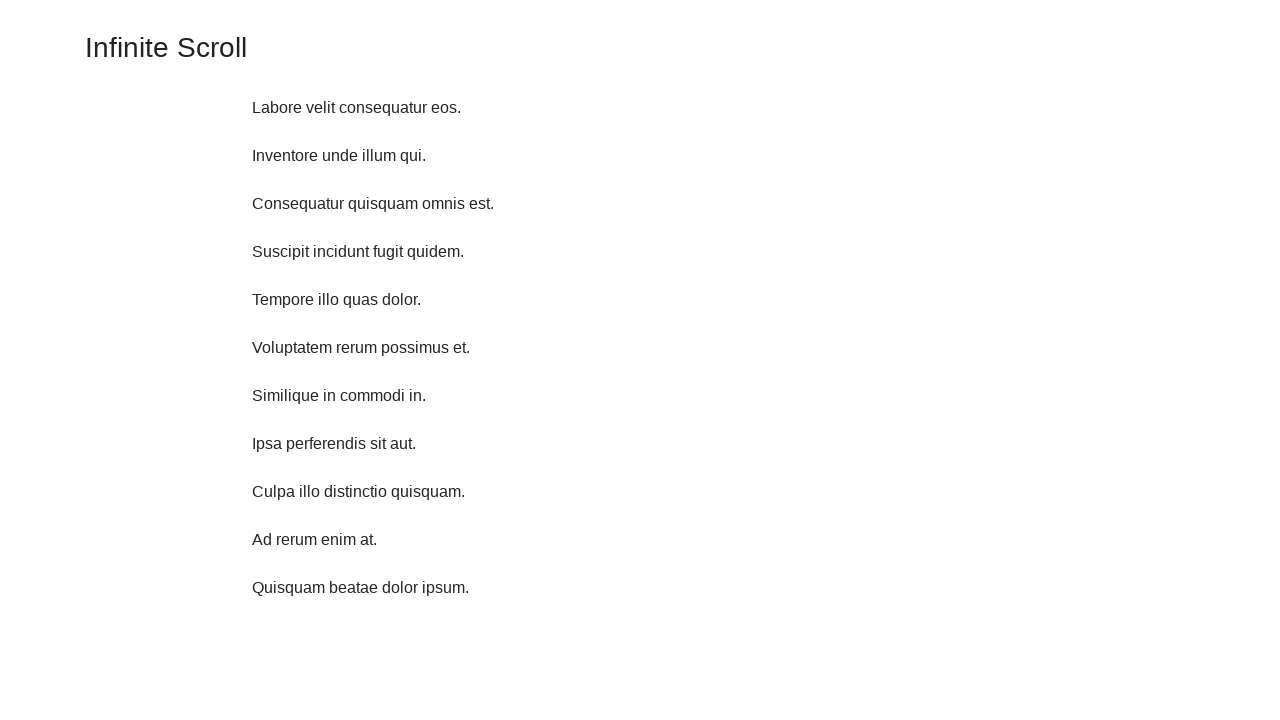

Scrolled down 750px using JavaScript executor (iteration 3/10)
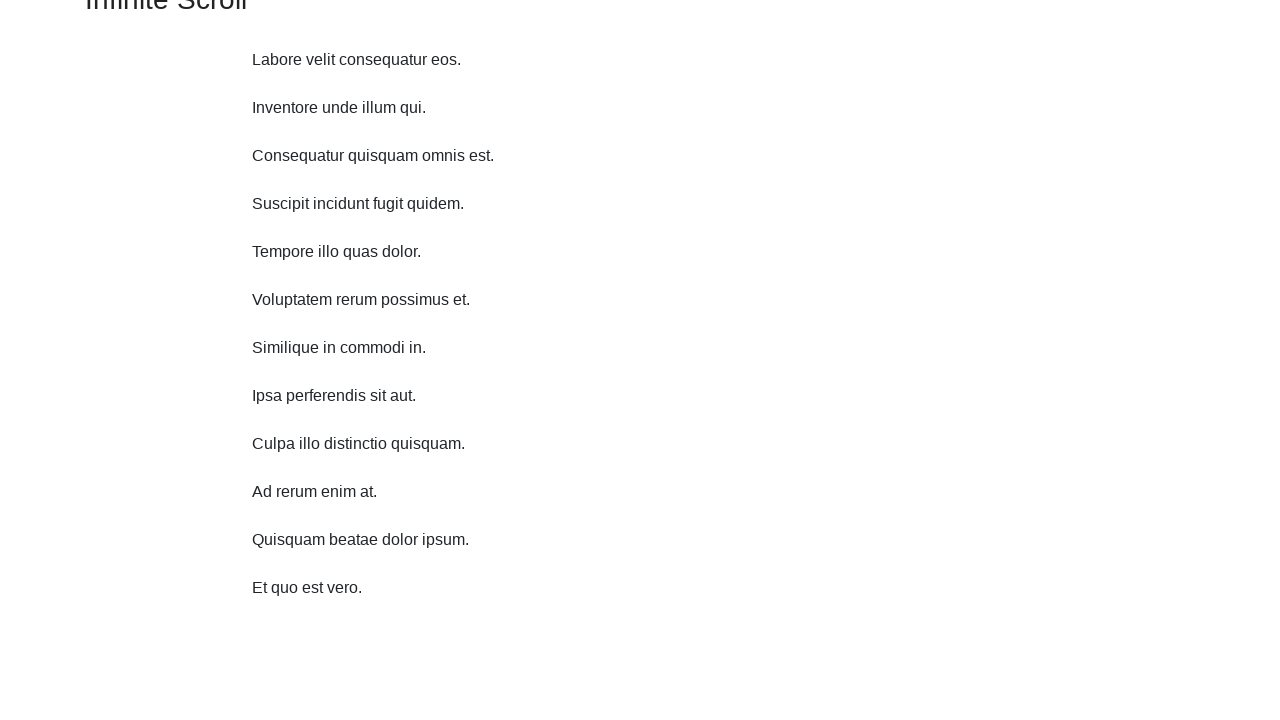

Waited 1 second after scrolling down (iteration 3/10)
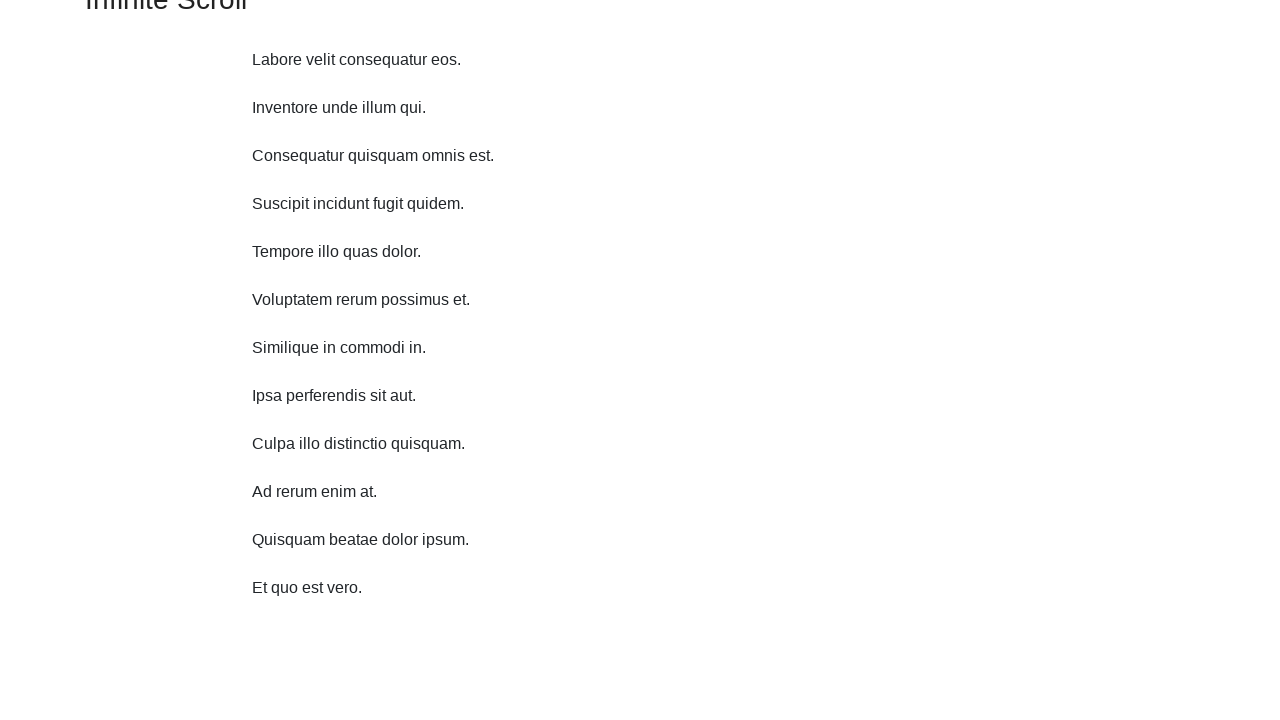

Scrolled down 750px using JavaScript executor (iteration 4/10)
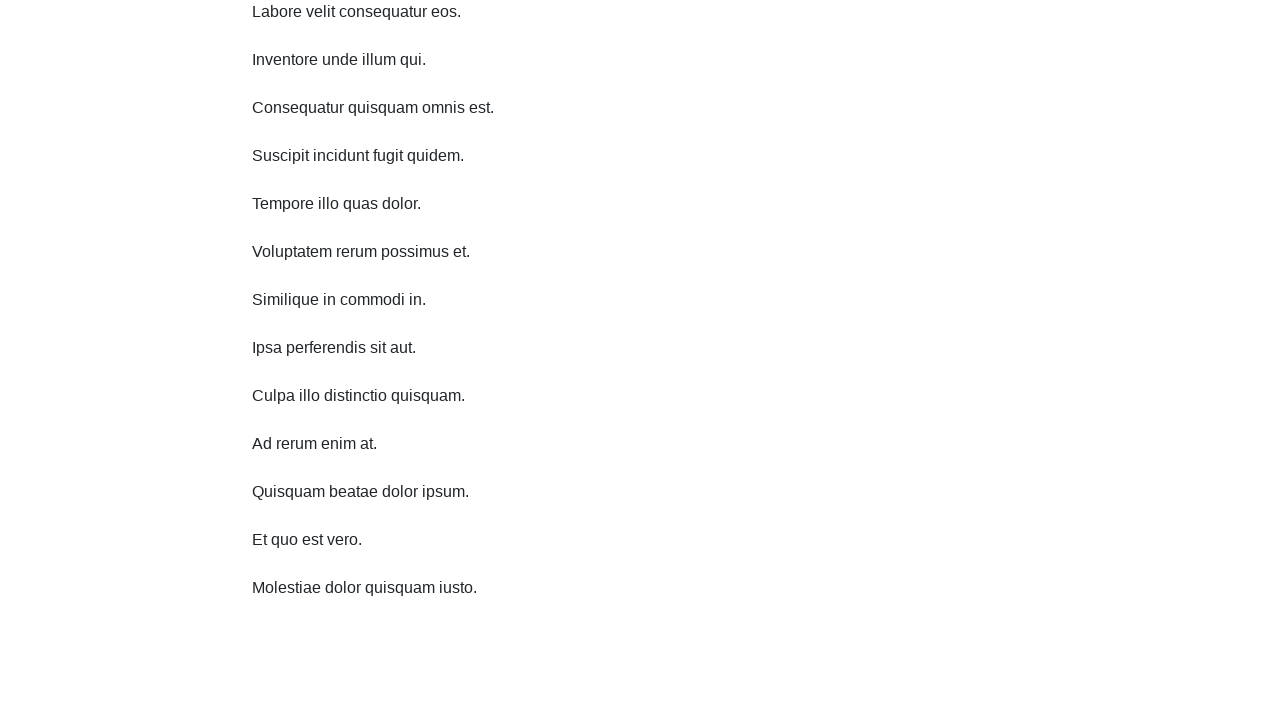

Waited 1 second after scrolling down (iteration 4/10)
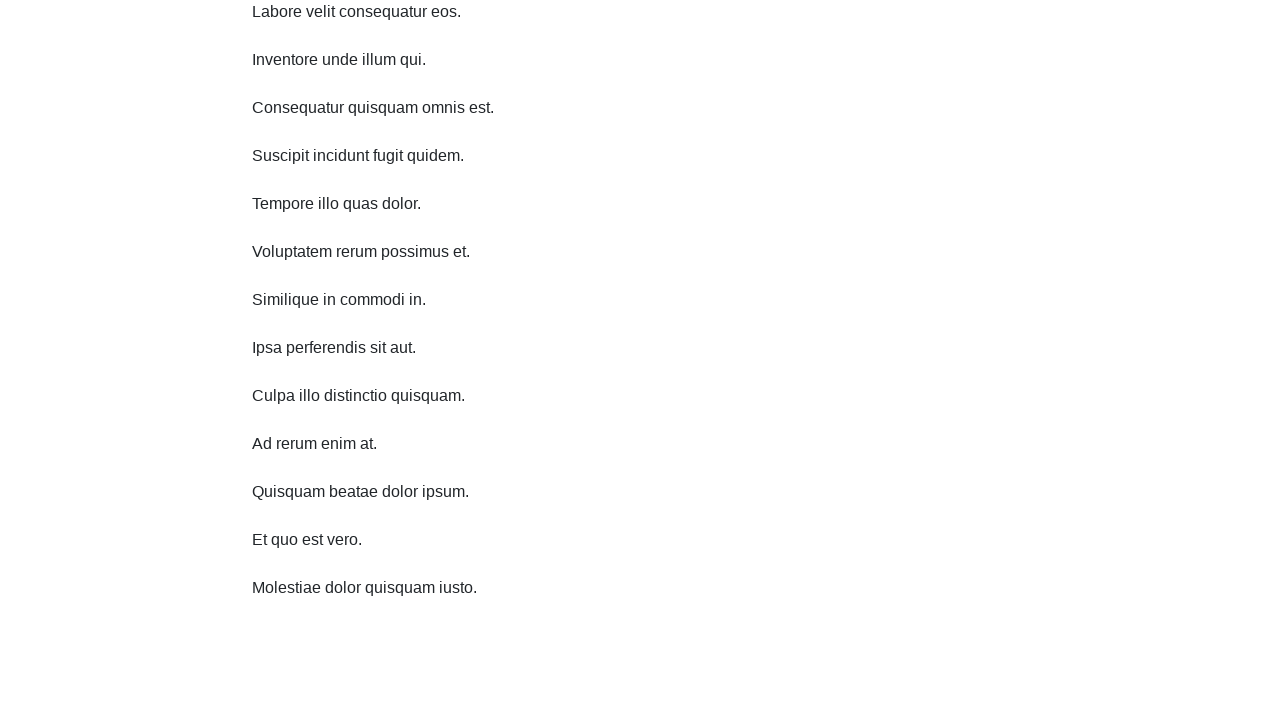

Scrolled down 750px using JavaScript executor (iteration 5/10)
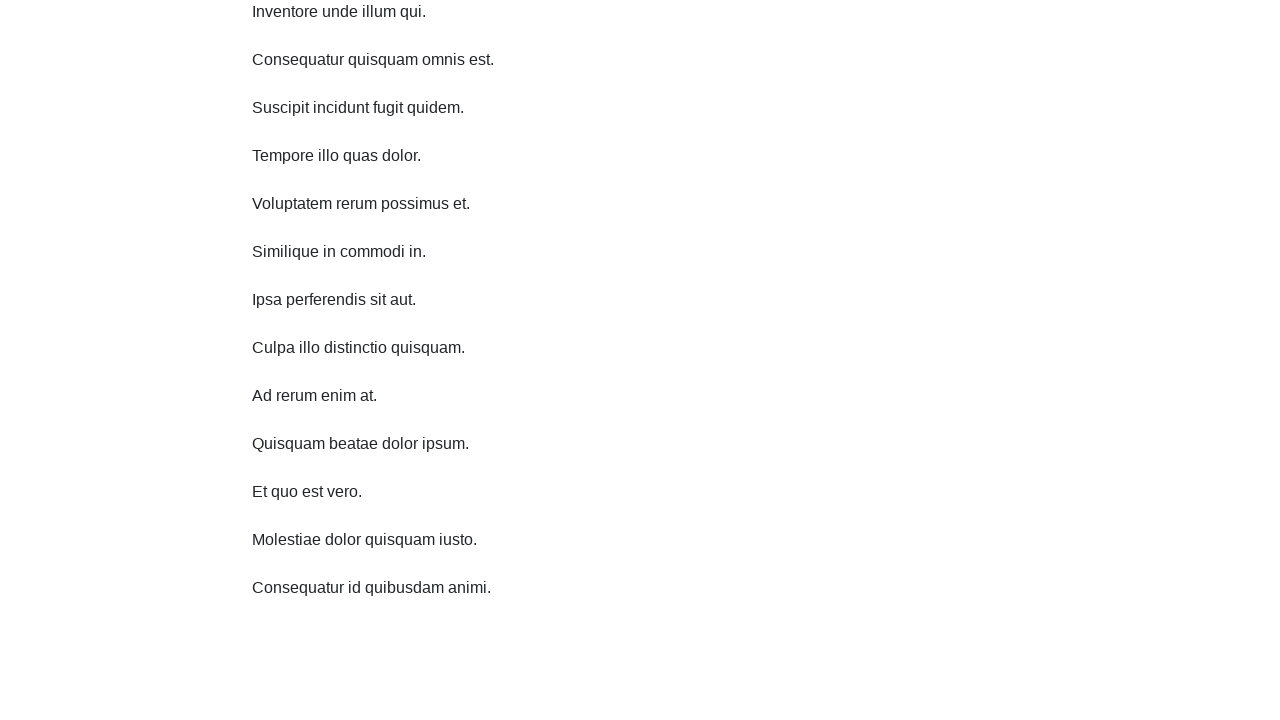

Waited 1 second after scrolling down (iteration 5/10)
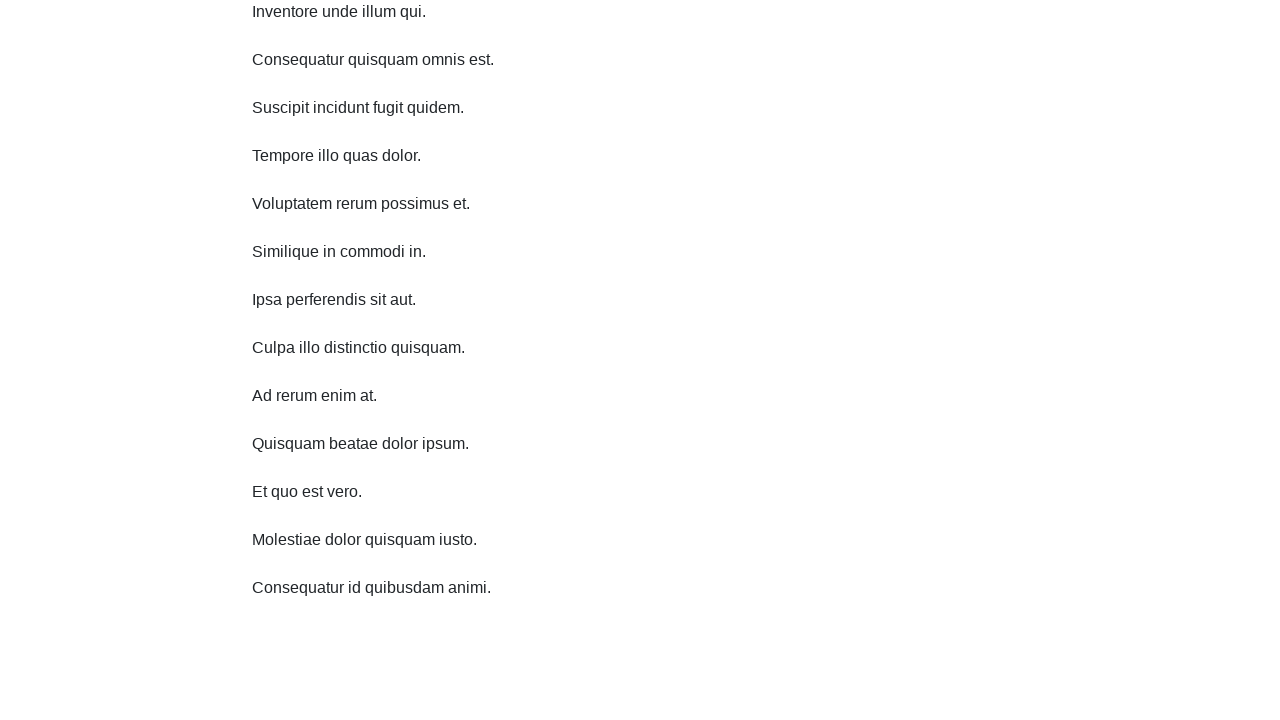

Scrolled down 750px using JavaScript executor (iteration 6/10)
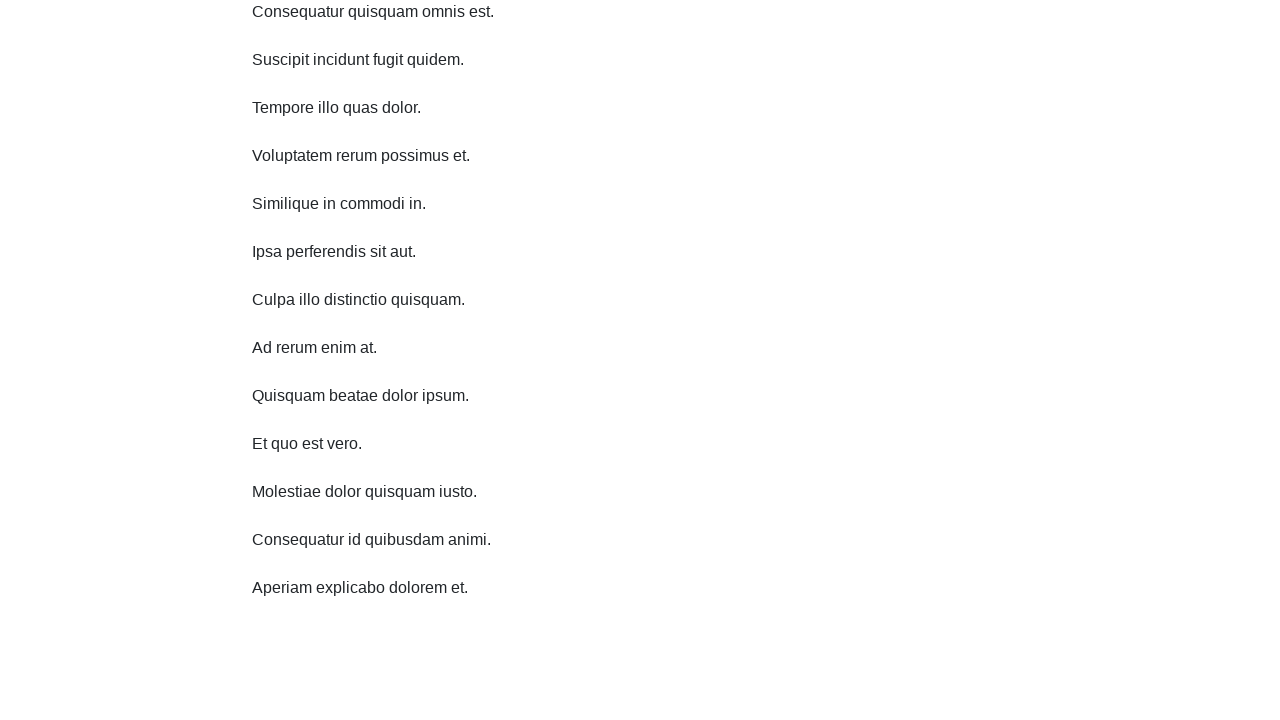

Waited 1 second after scrolling down (iteration 6/10)
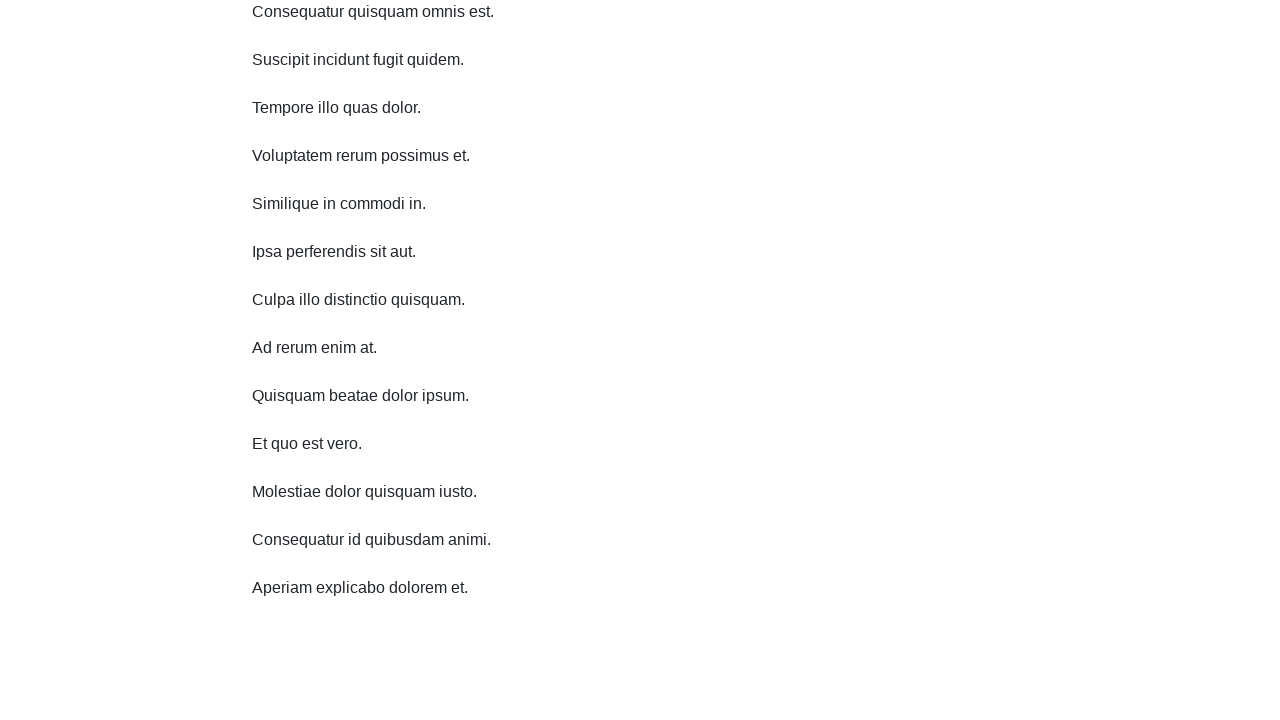

Scrolled down 750px using JavaScript executor (iteration 7/10)
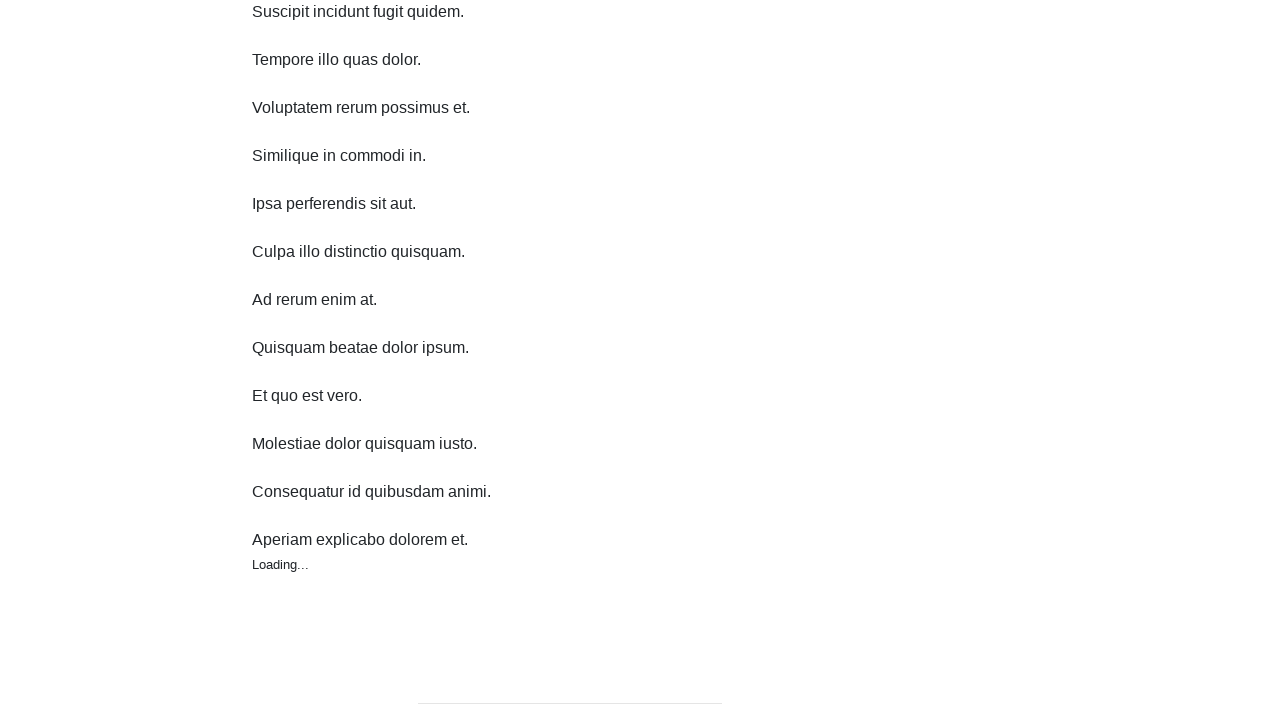

Waited 1 second after scrolling down (iteration 7/10)
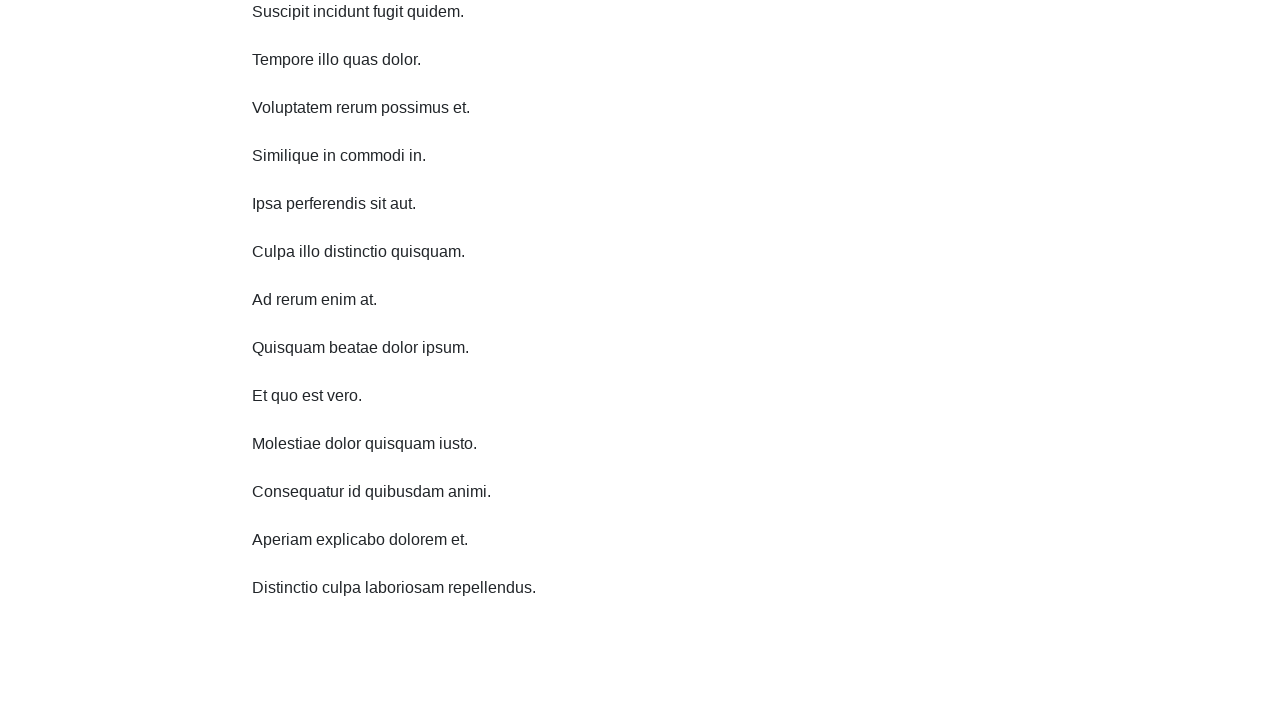

Scrolled down 750px using JavaScript executor (iteration 8/10)
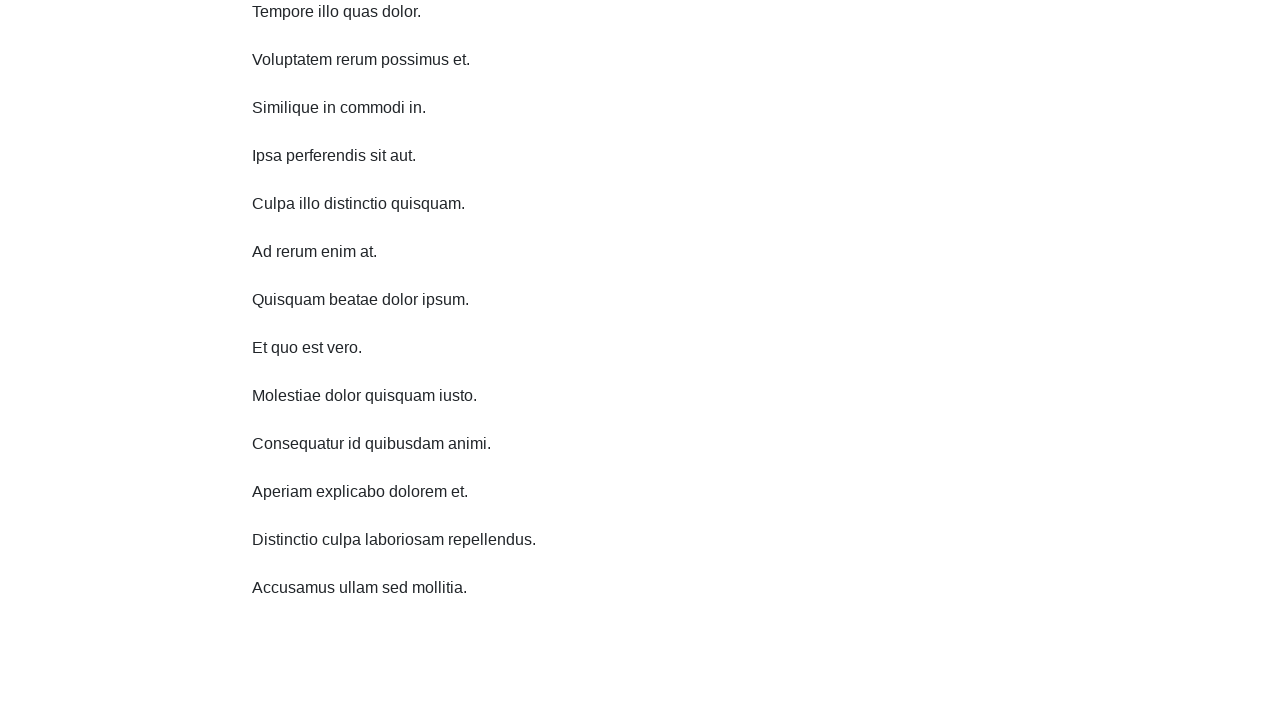

Waited 1 second after scrolling down (iteration 8/10)
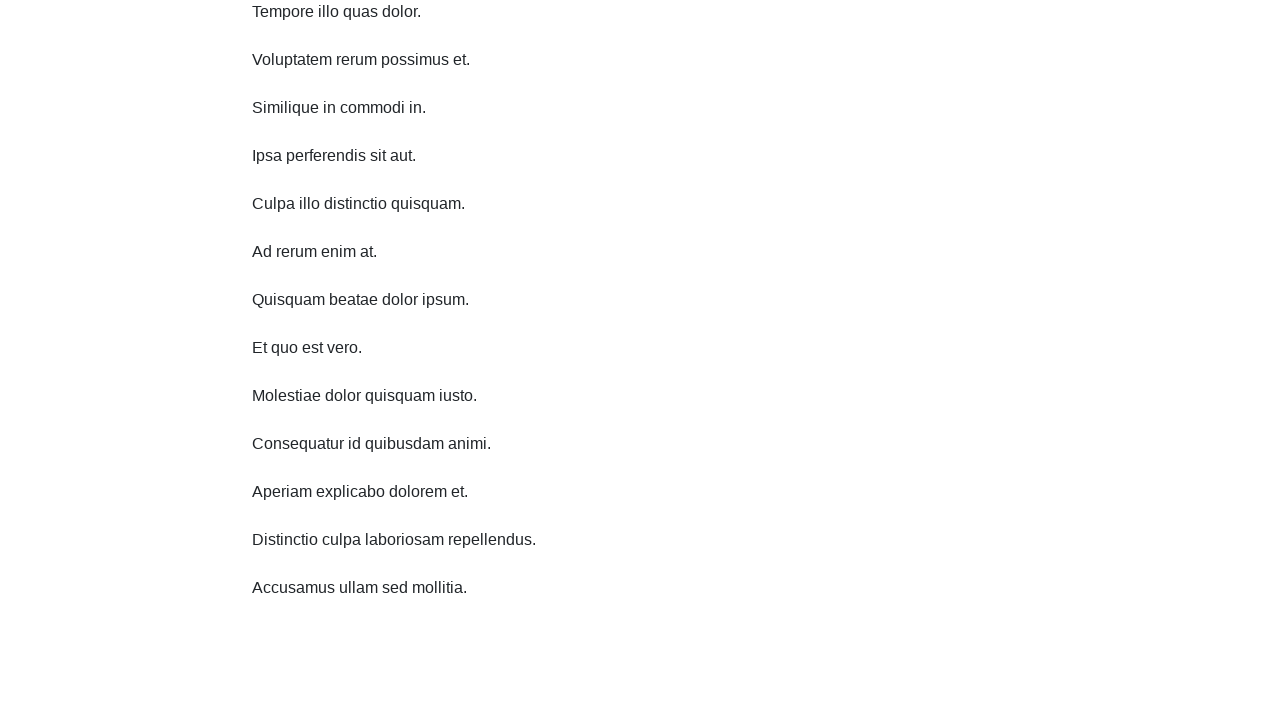

Scrolled down 750px using JavaScript executor (iteration 9/10)
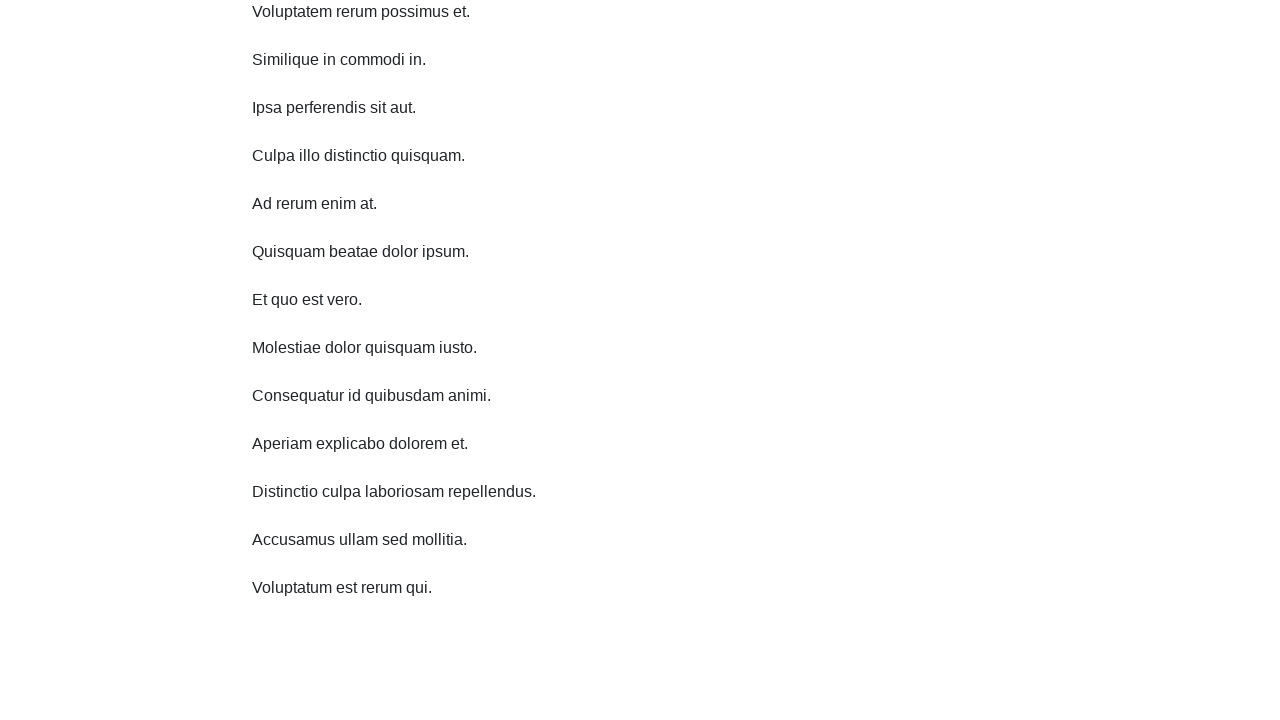

Waited 1 second after scrolling down (iteration 9/10)
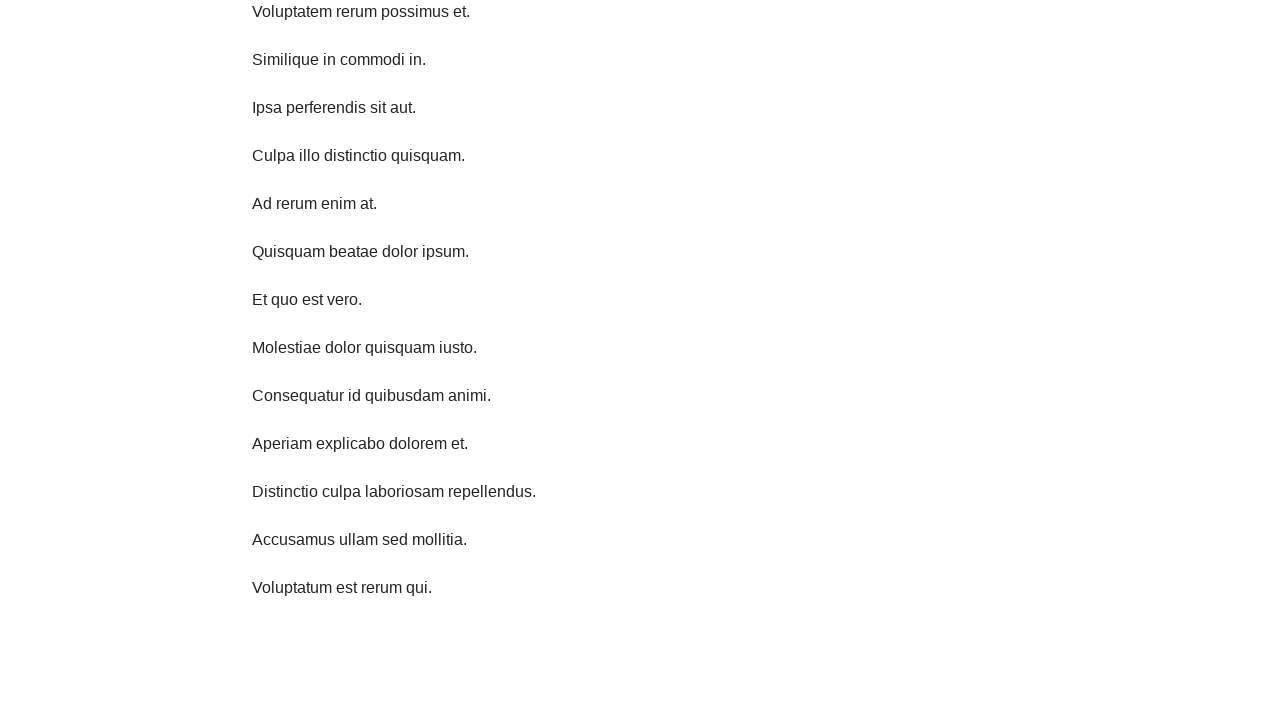

Scrolled down 750px using JavaScript executor (iteration 10/10)
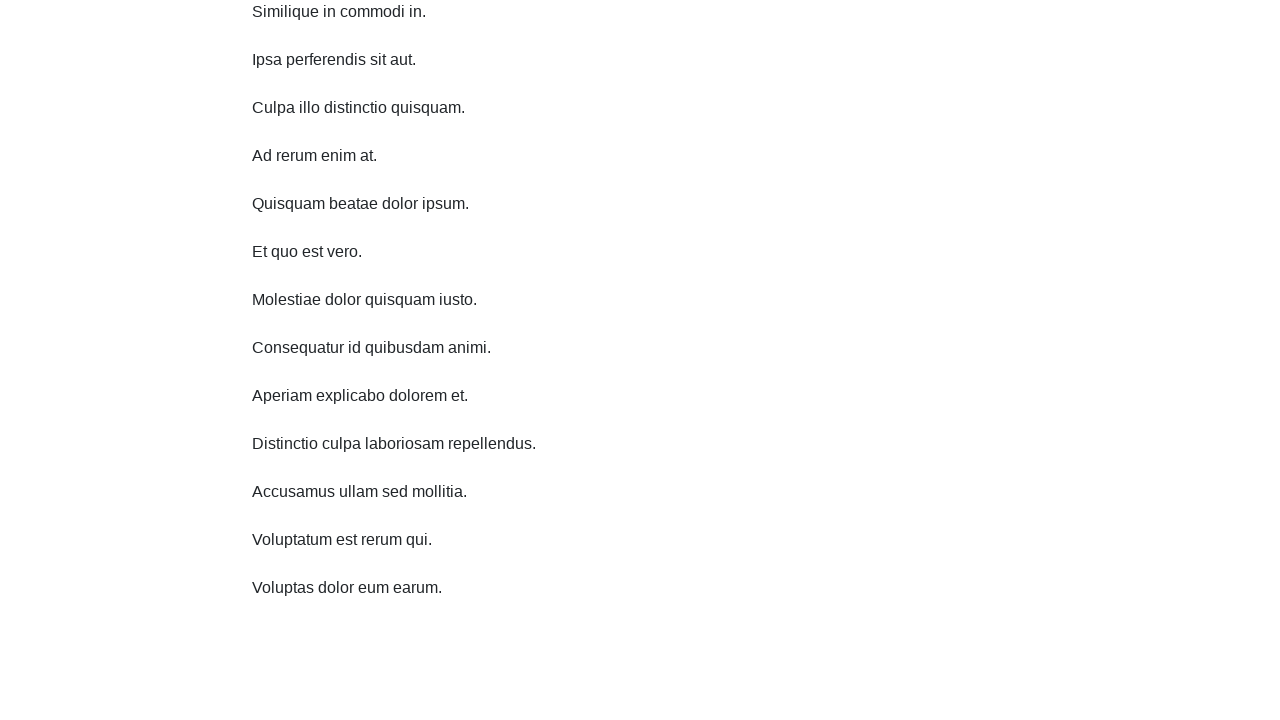

Waited 1 second after scrolling down (iteration 10/10)
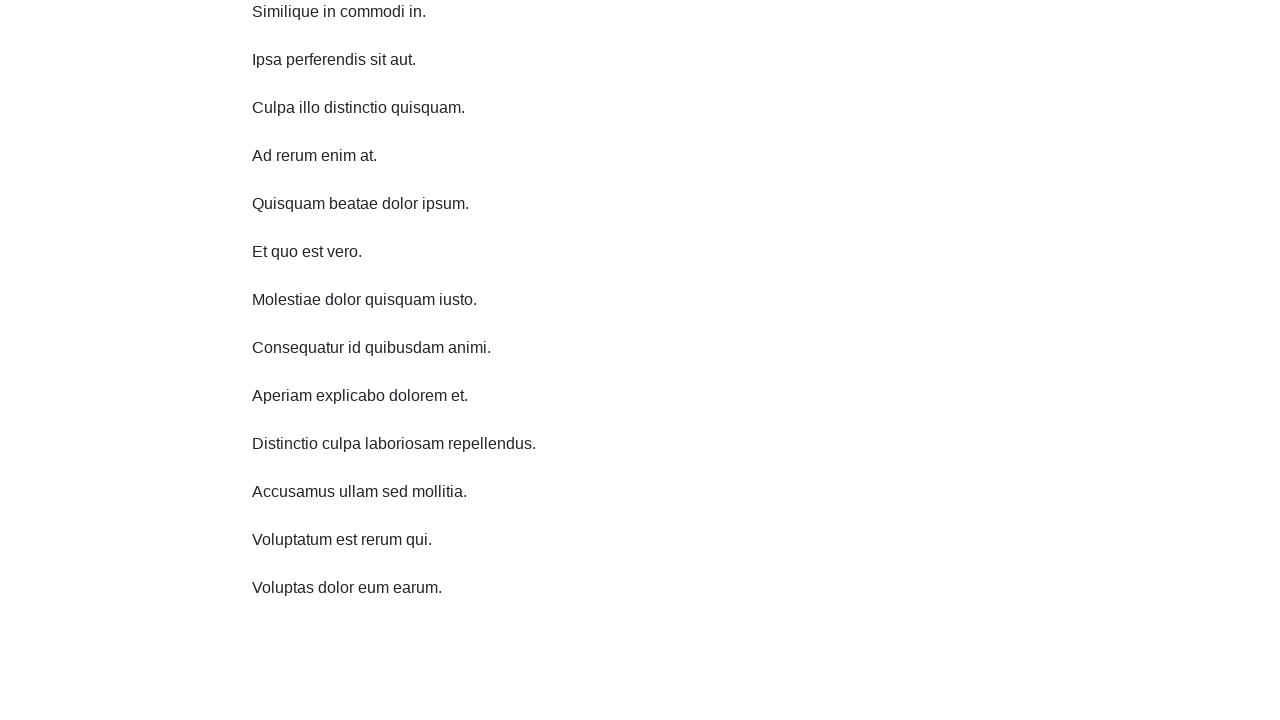

Scrolled up 750px using JavaScript executor (iteration 1/10)
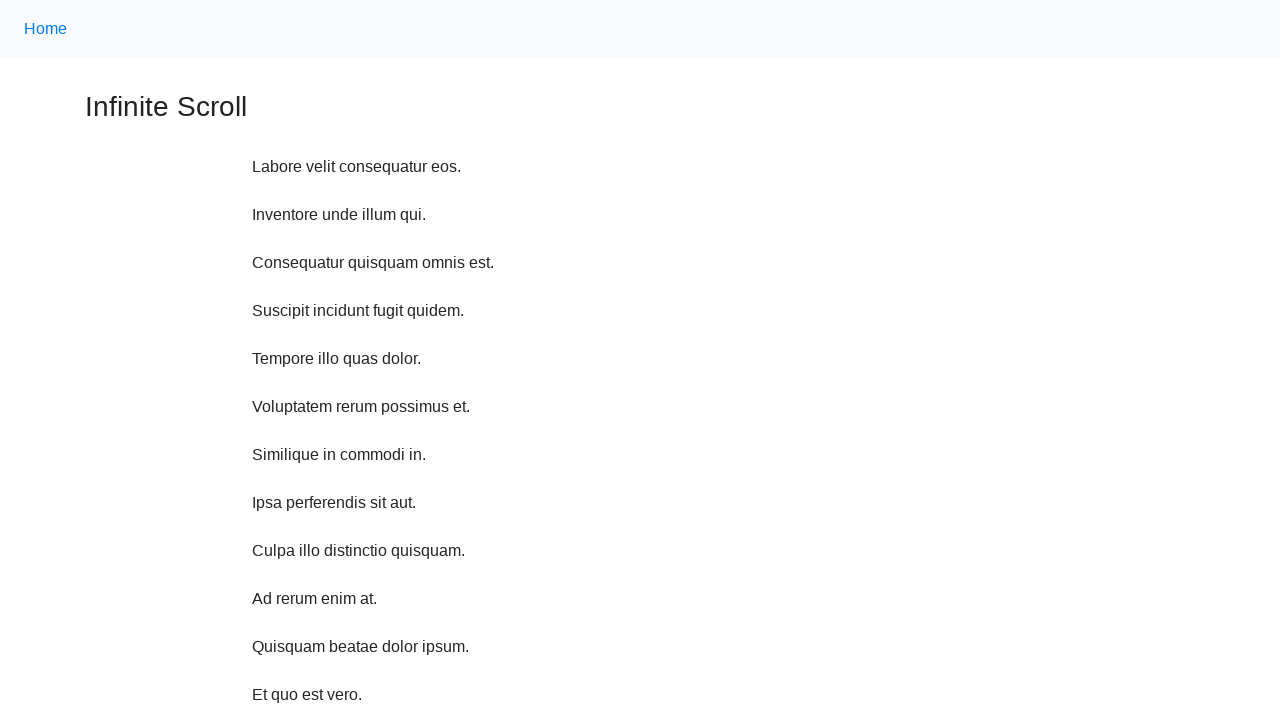

Waited 1 second after scrolling up (iteration 1/10)
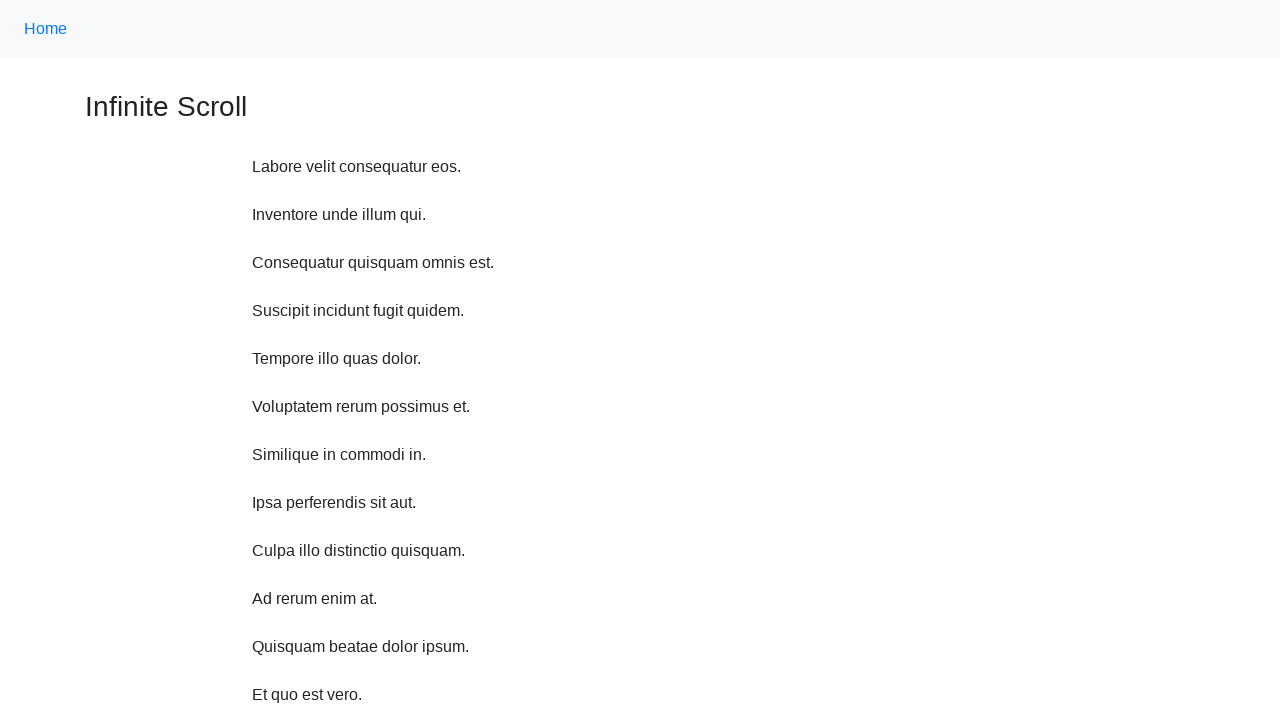

Scrolled up 750px using JavaScript executor (iteration 2/10)
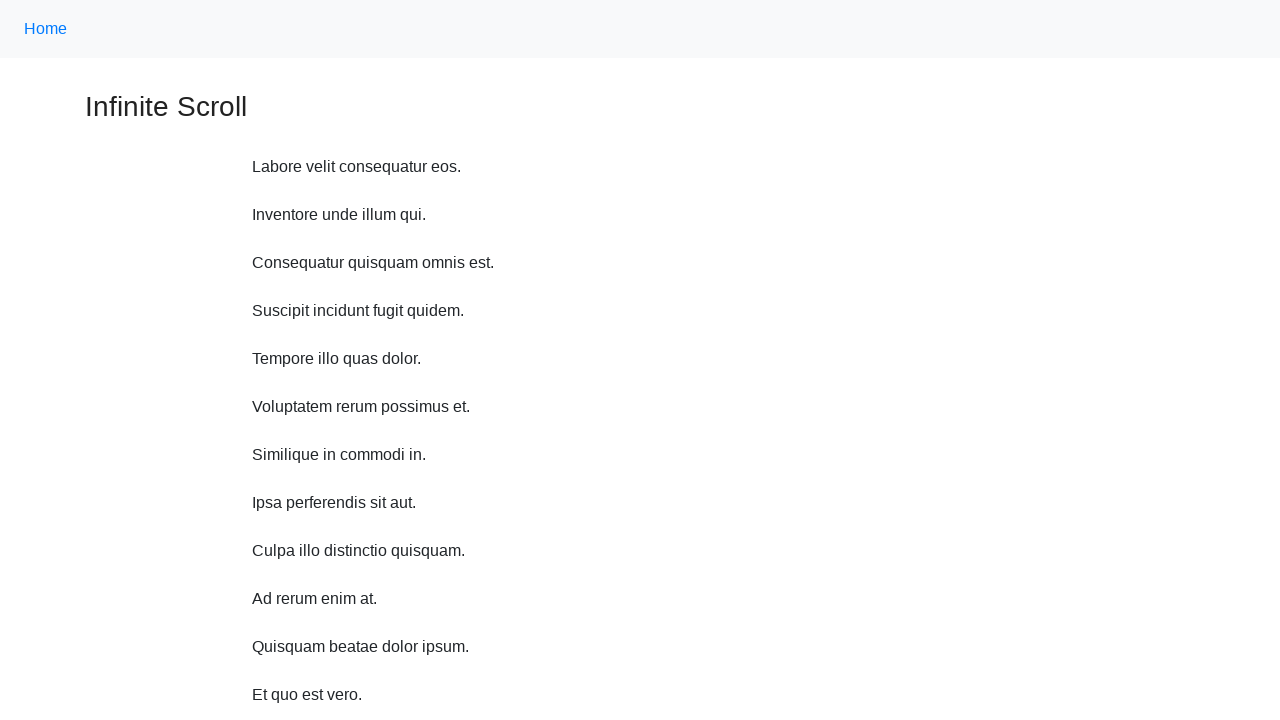

Waited 1 second after scrolling up (iteration 2/10)
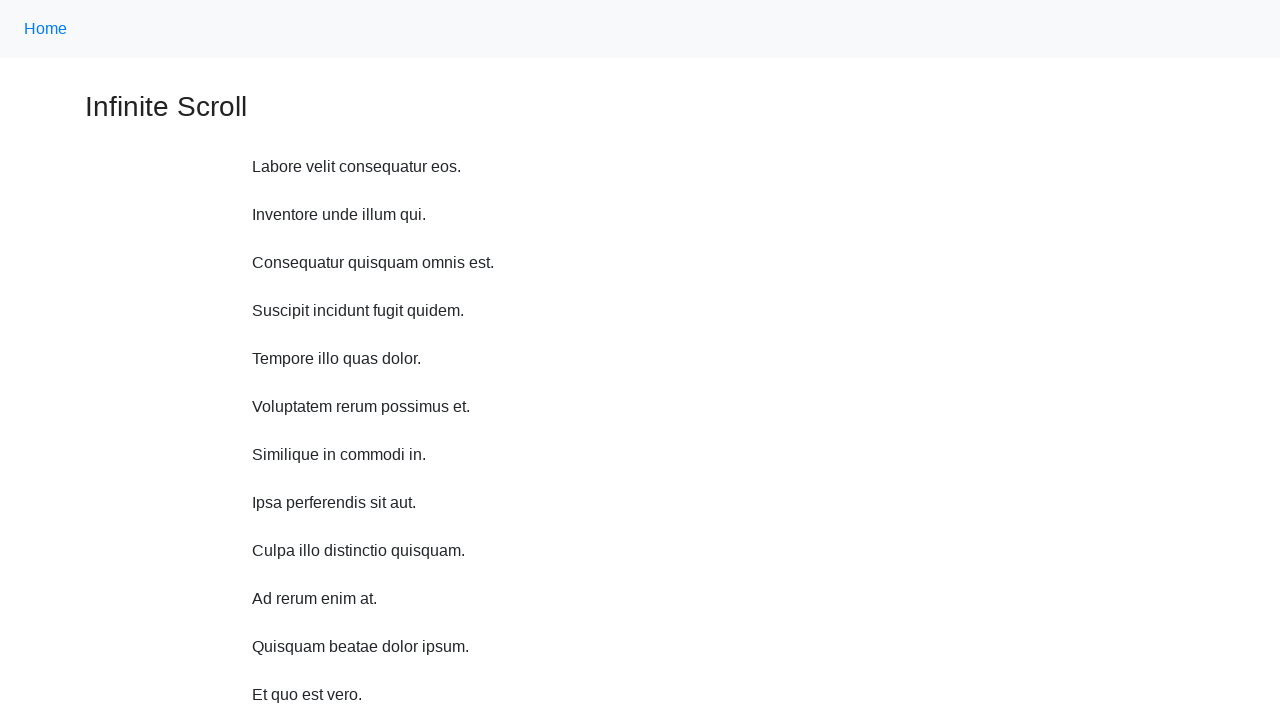

Scrolled up 750px using JavaScript executor (iteration 3/10)
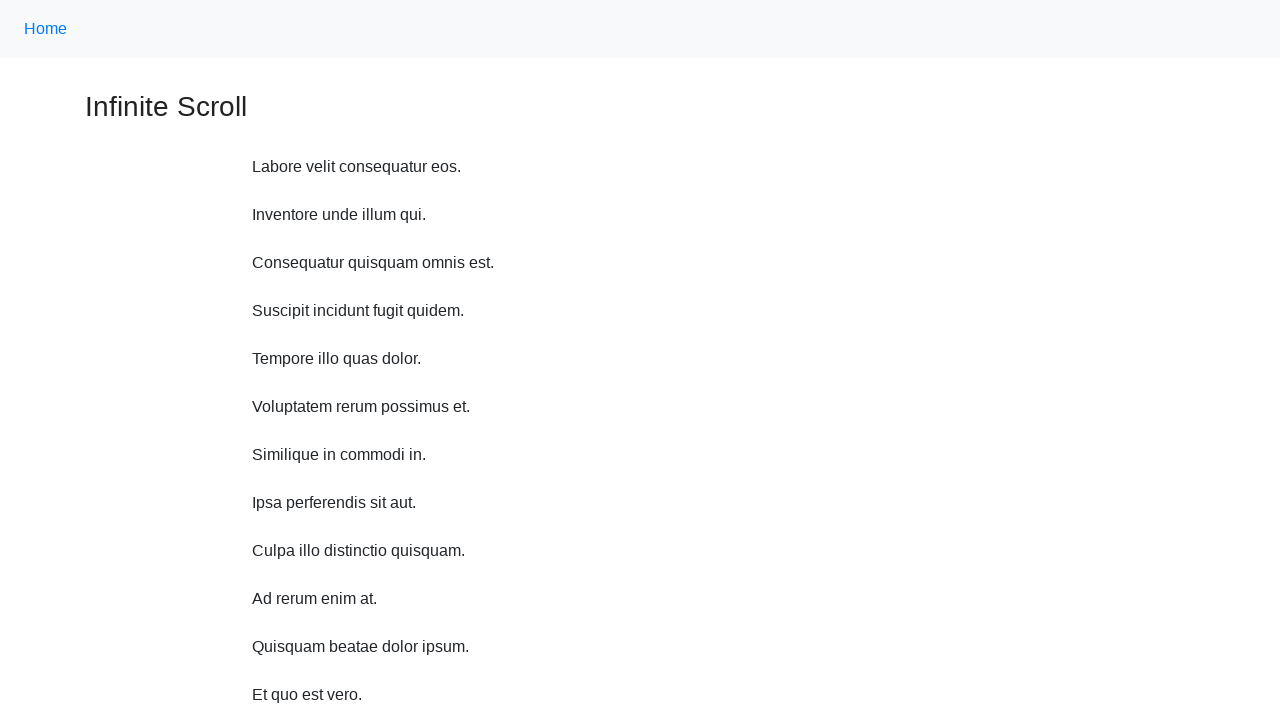

Waited 1 second after scrolling up (iteration 3/10)
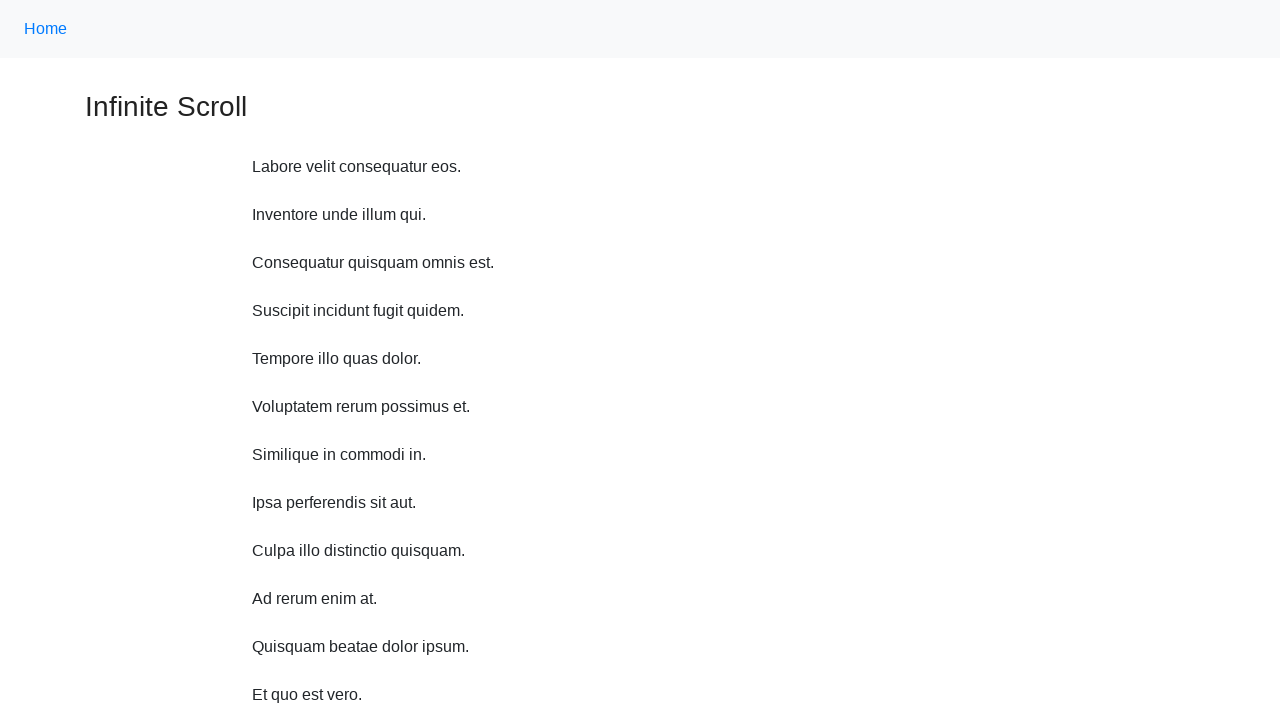

Scrolled up 750px using JavaScript executor (iteration 4/10)
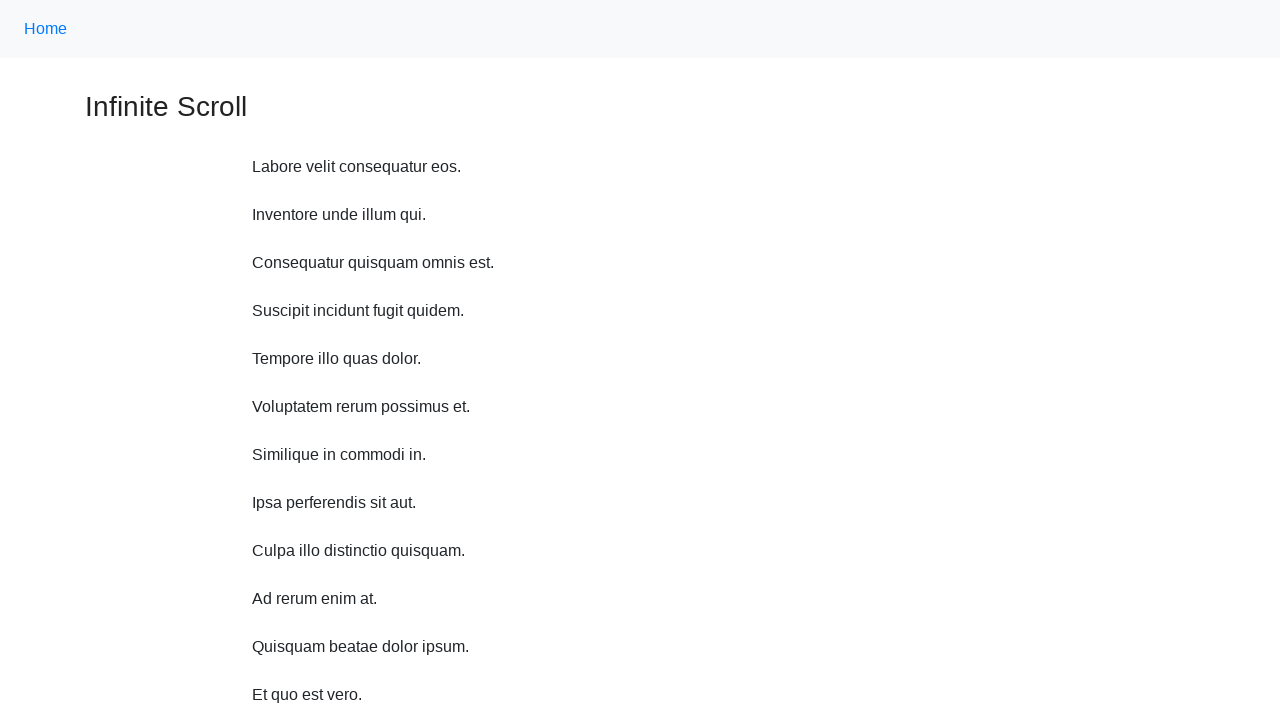

Waited 1 second after scrolling up (iteration 4/10)
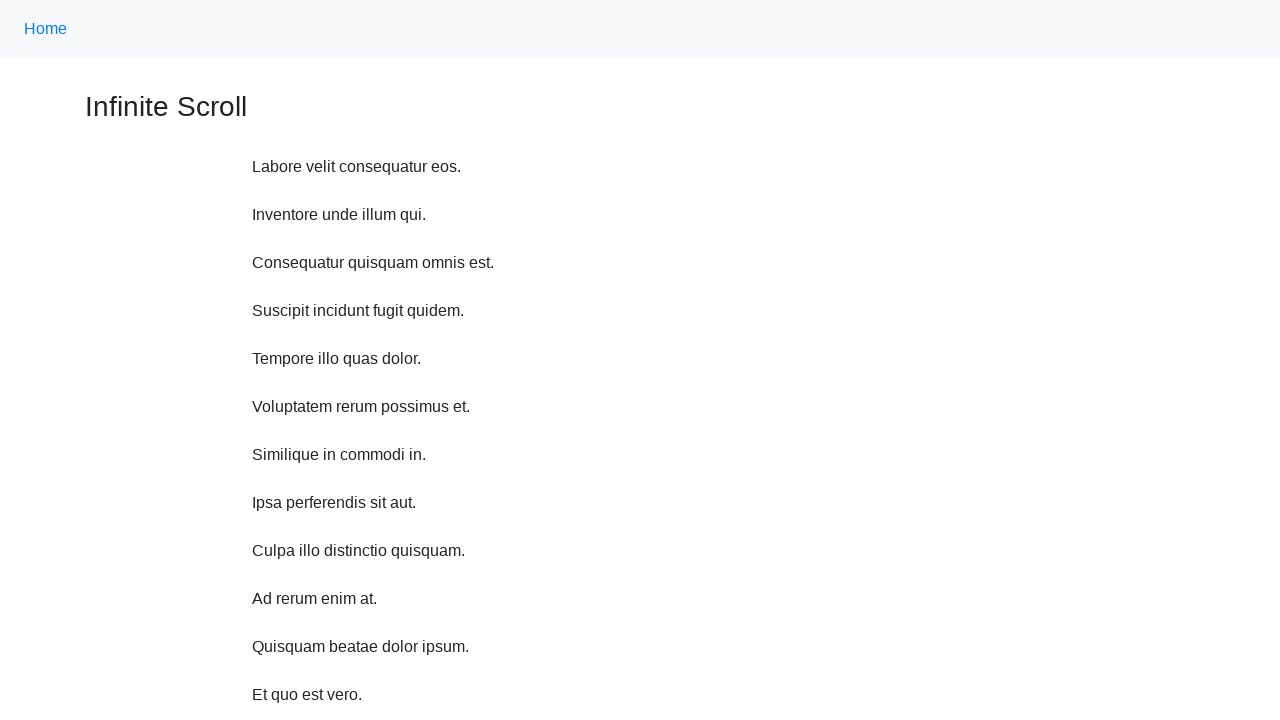

Scrolled up 750px using JavaScript executor (iteration 5/10)
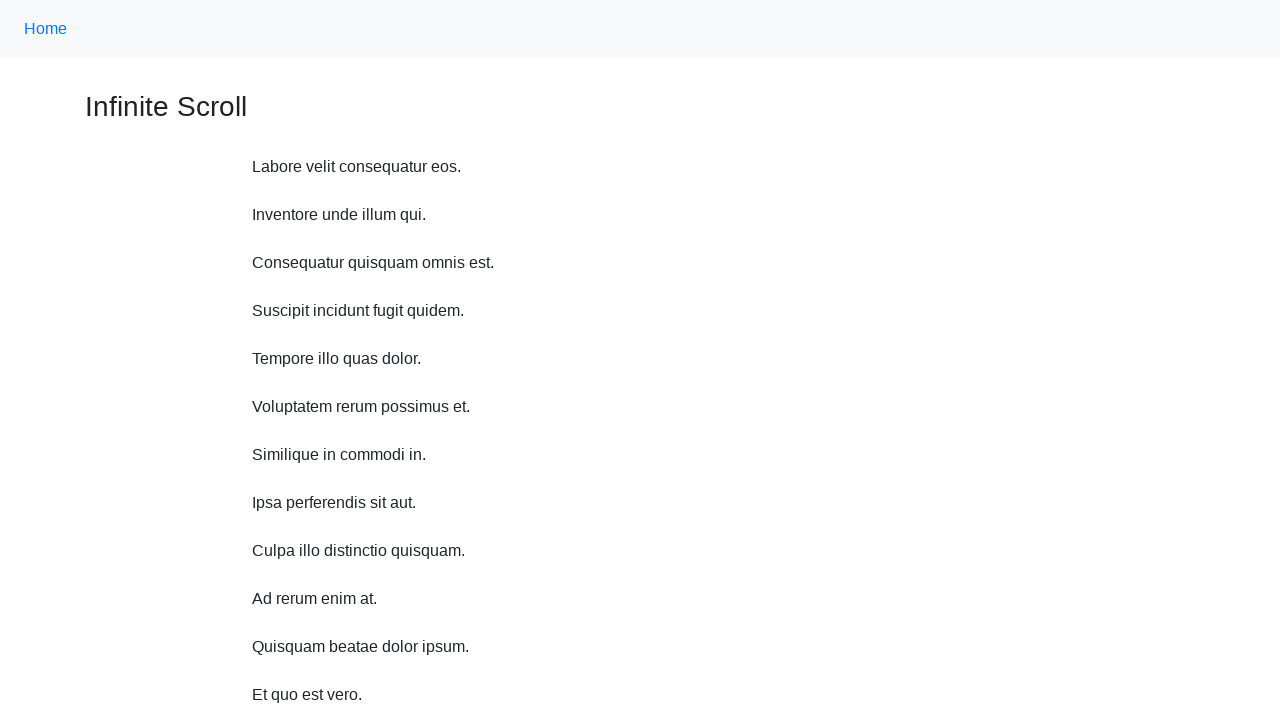

Waited 1 second after scrolling up (iteration 5/10)
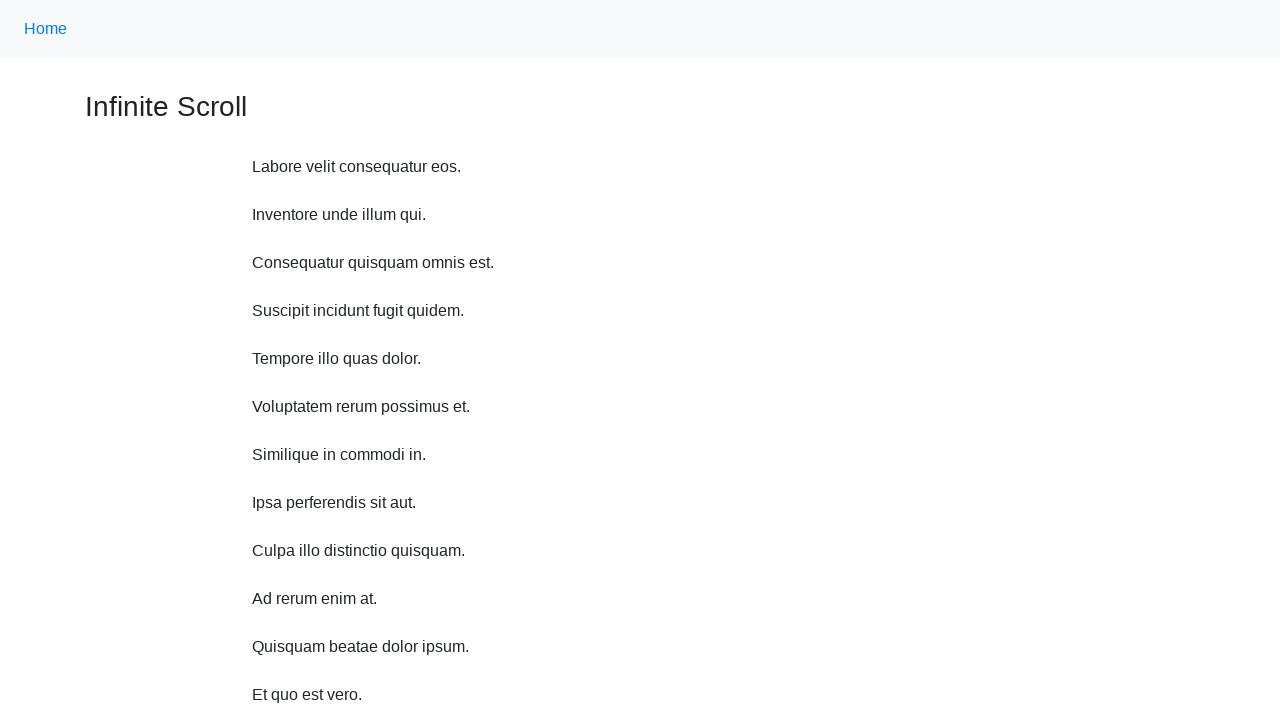

Scrolled up 750px using JavaScript executor (iteration 6/10)
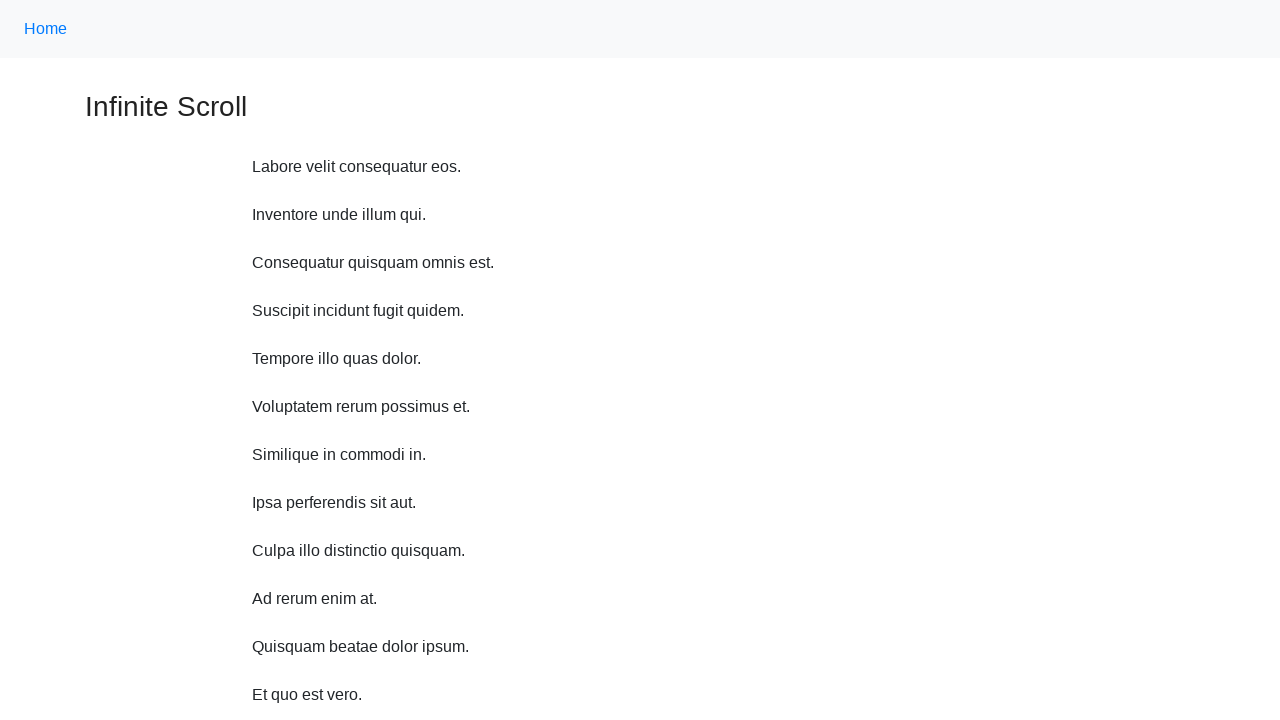

Waited 1 second after scrolling up (iteration 6/10)
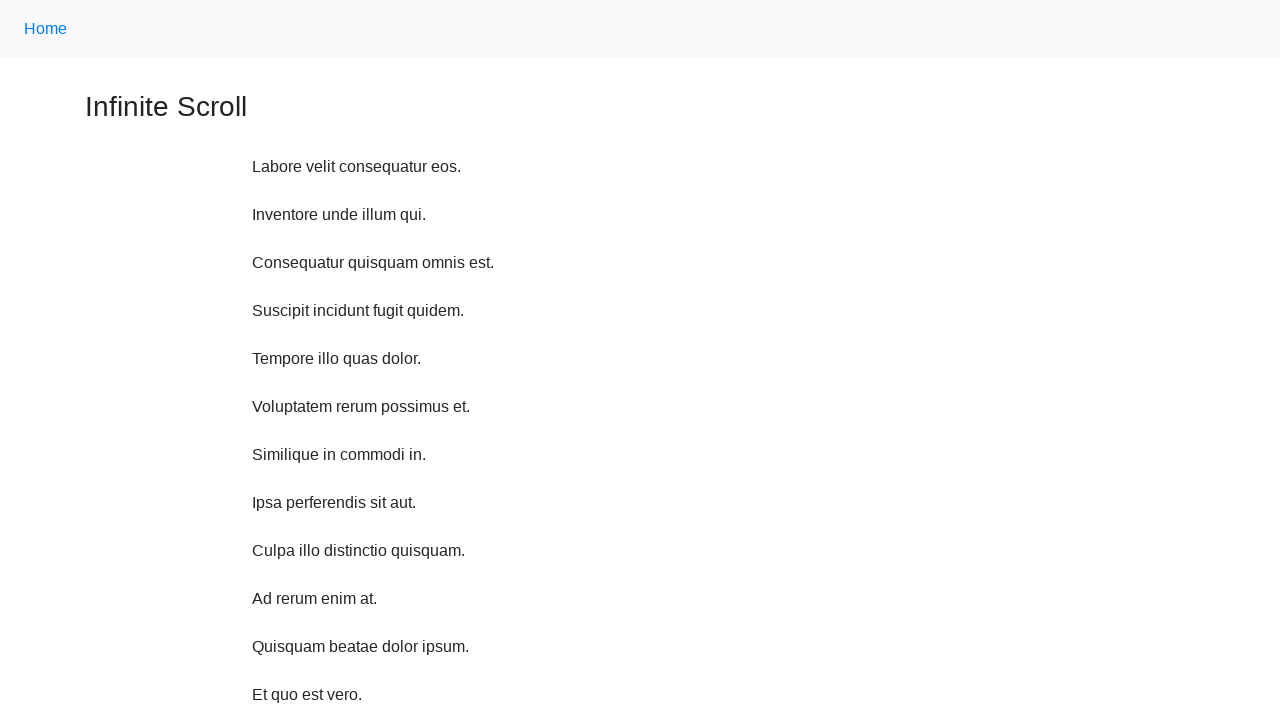

Scrolled up 750px using JavaScript executor (iteration 7/10)
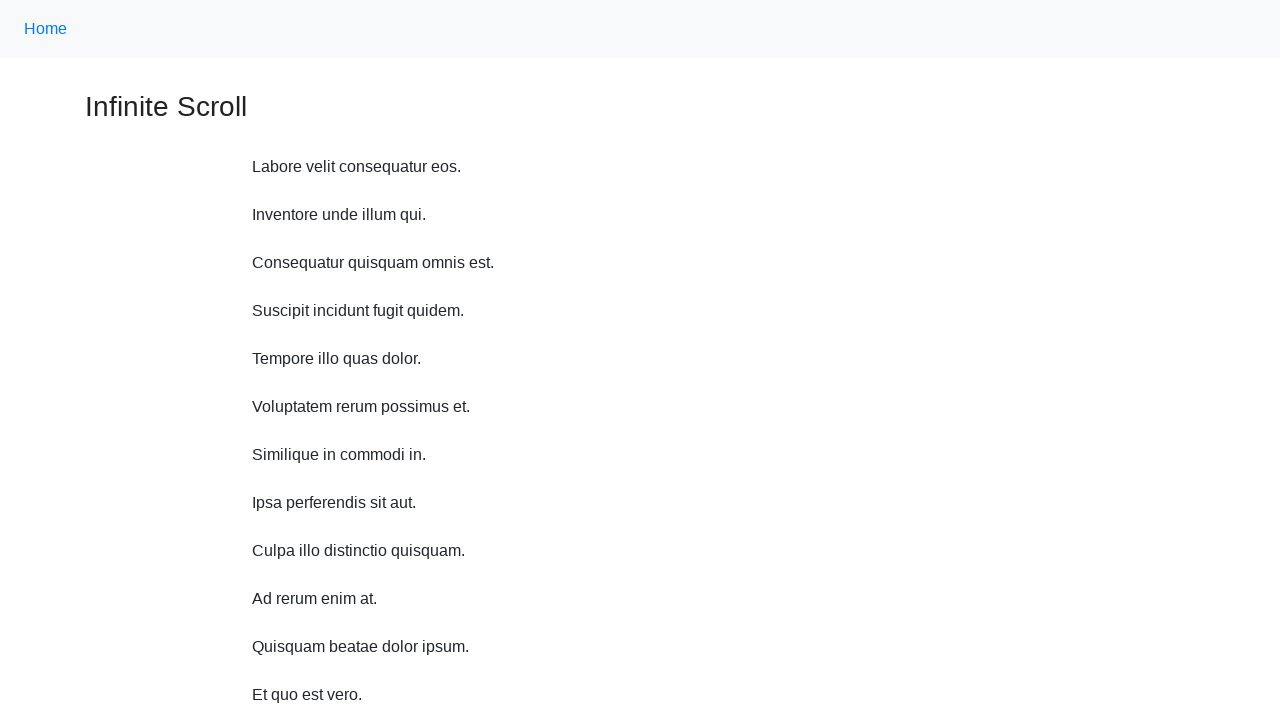

Waited 1 second after scrolling up (iteration 7/10)
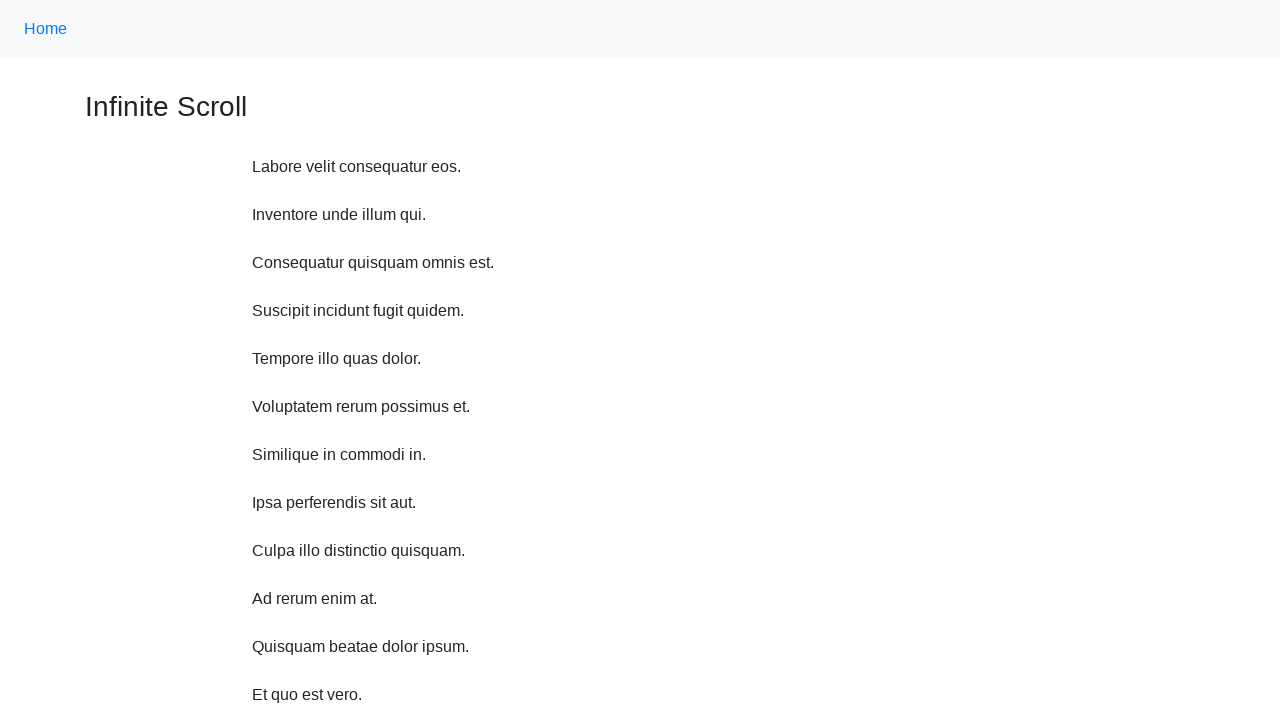

Scrolled up 750px using JavaScript executor (iteration 8/10)
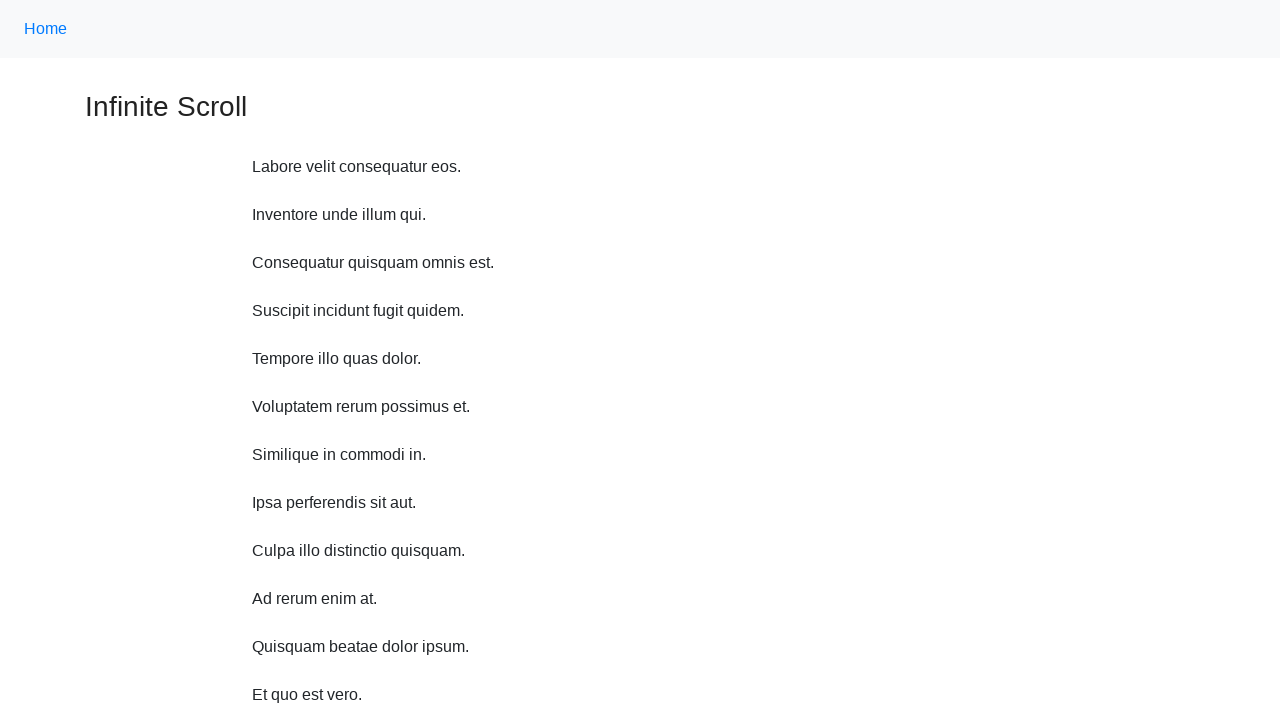

Waited 1 second after scrolling up (iteration 8/10)
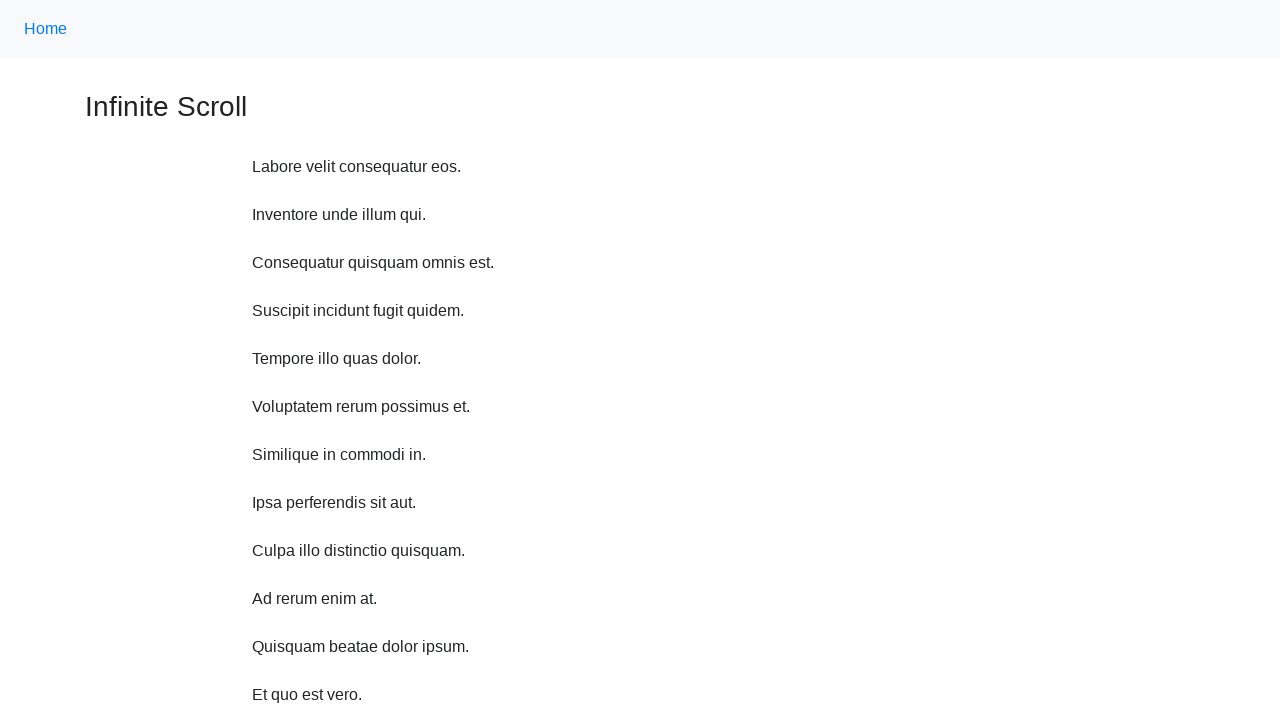

Scrolled up 750px using JavaScript executor (iteration 9/10)
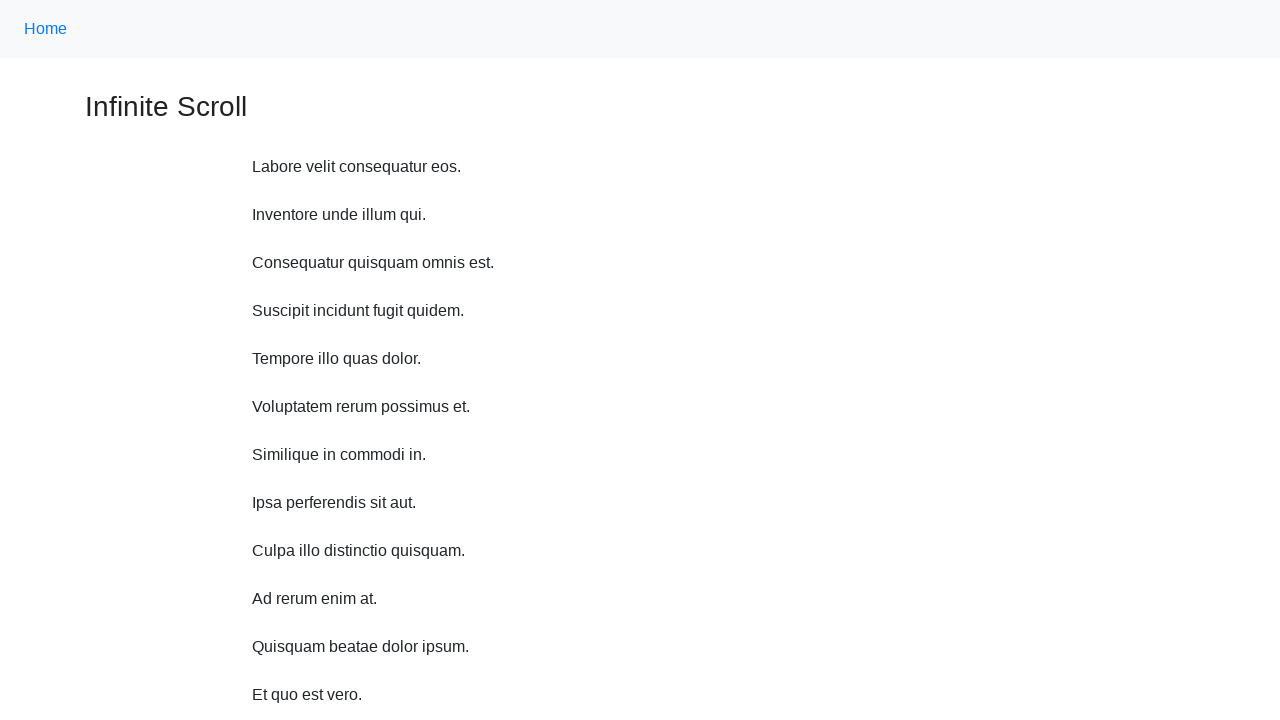

Waited 1 second after scrolling up (iteration 9/10)
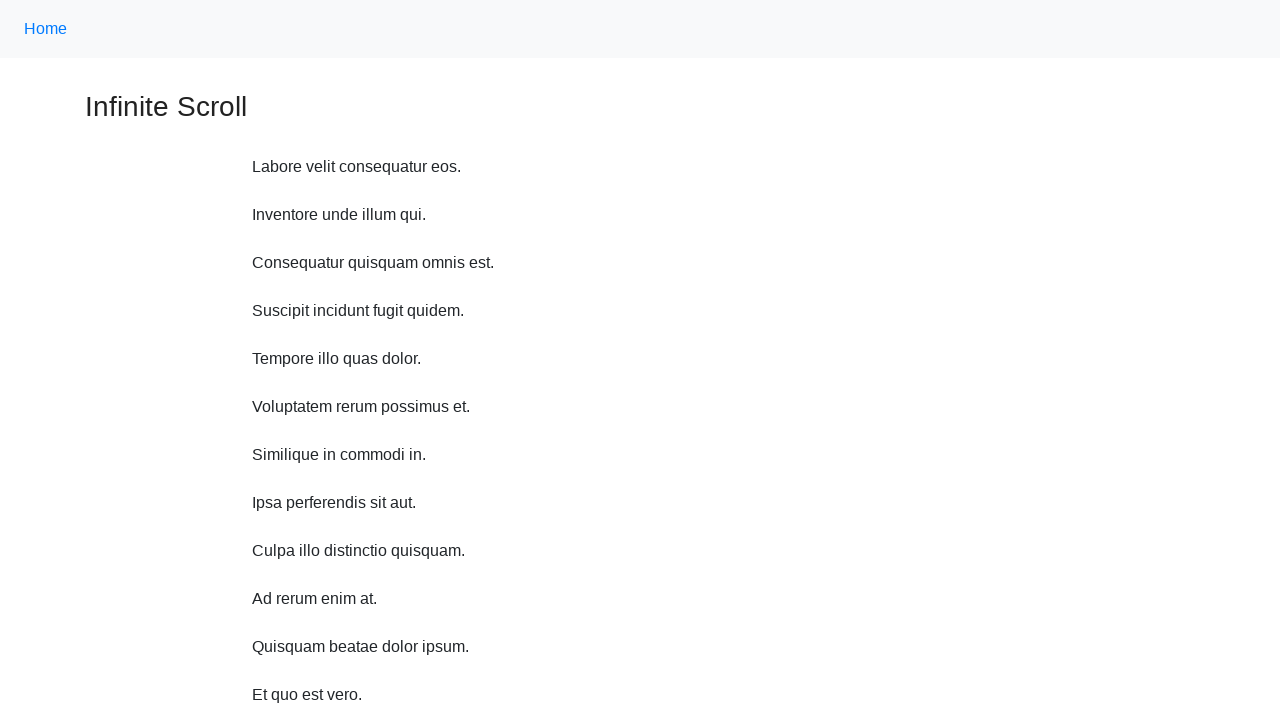

Scrolled up 750px using JavaScript executor (iteration 10/10)
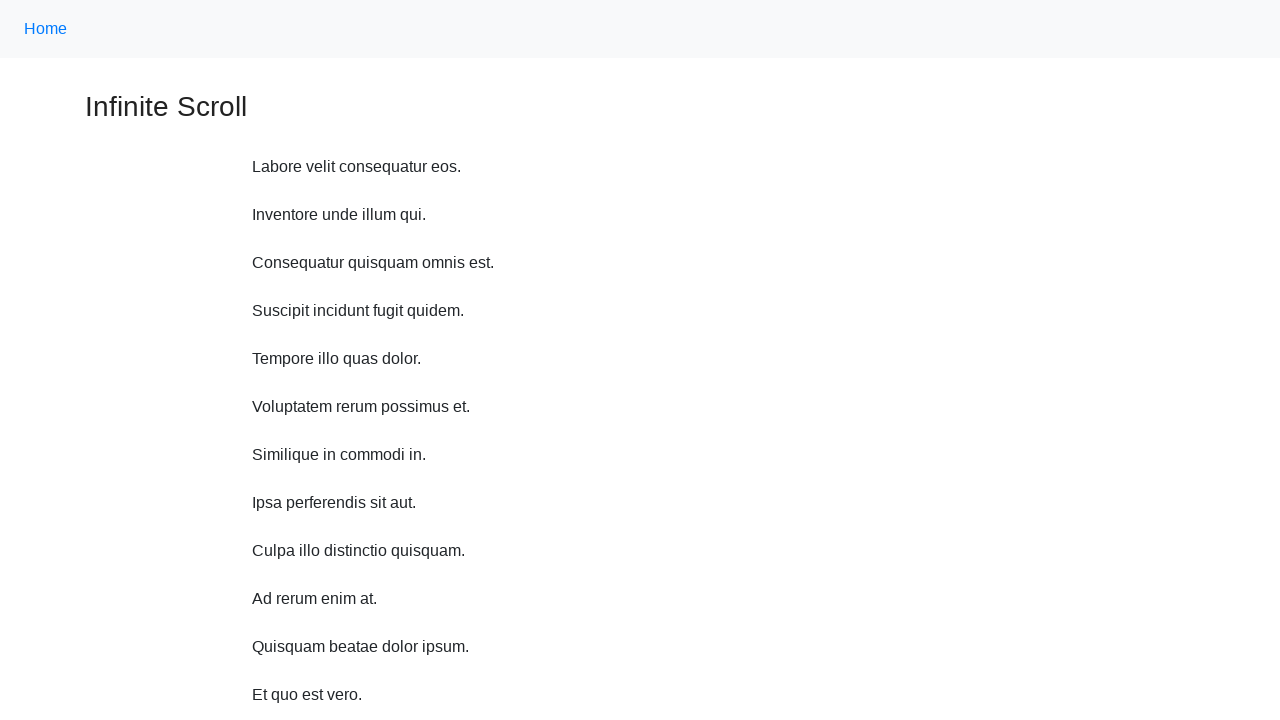

Waited 1 second after scrolling up (iteration 10/10)
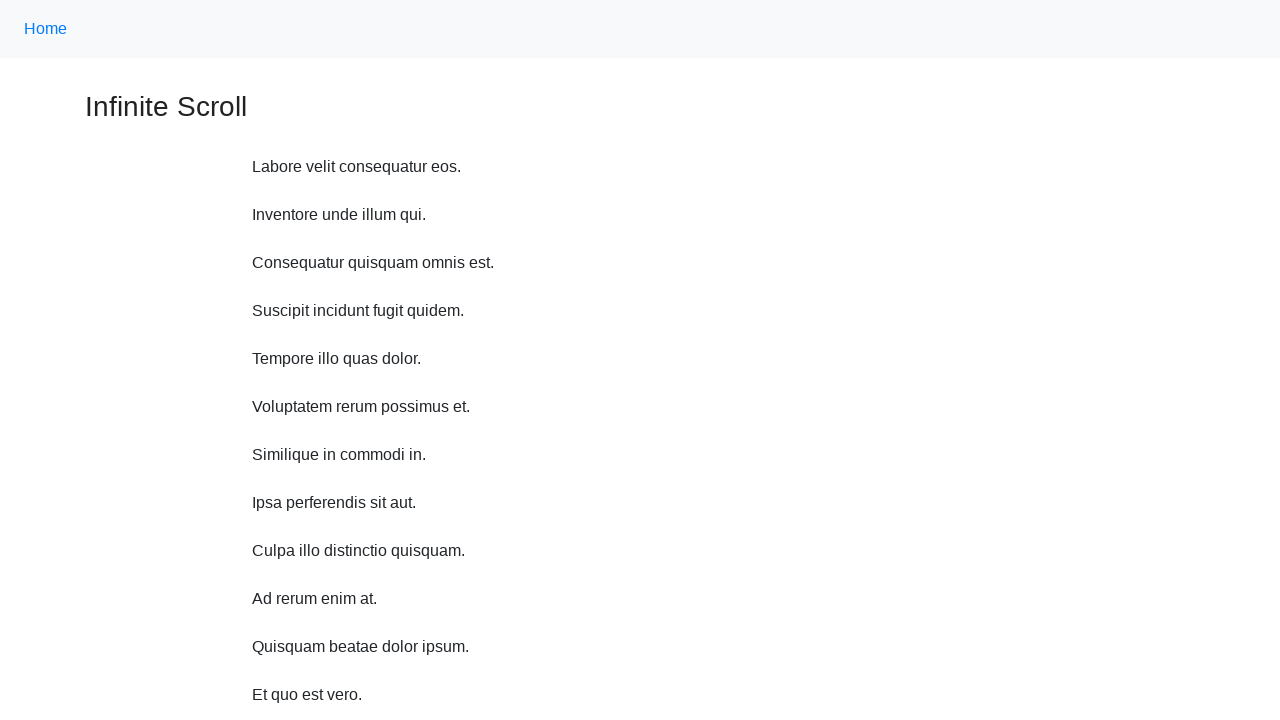

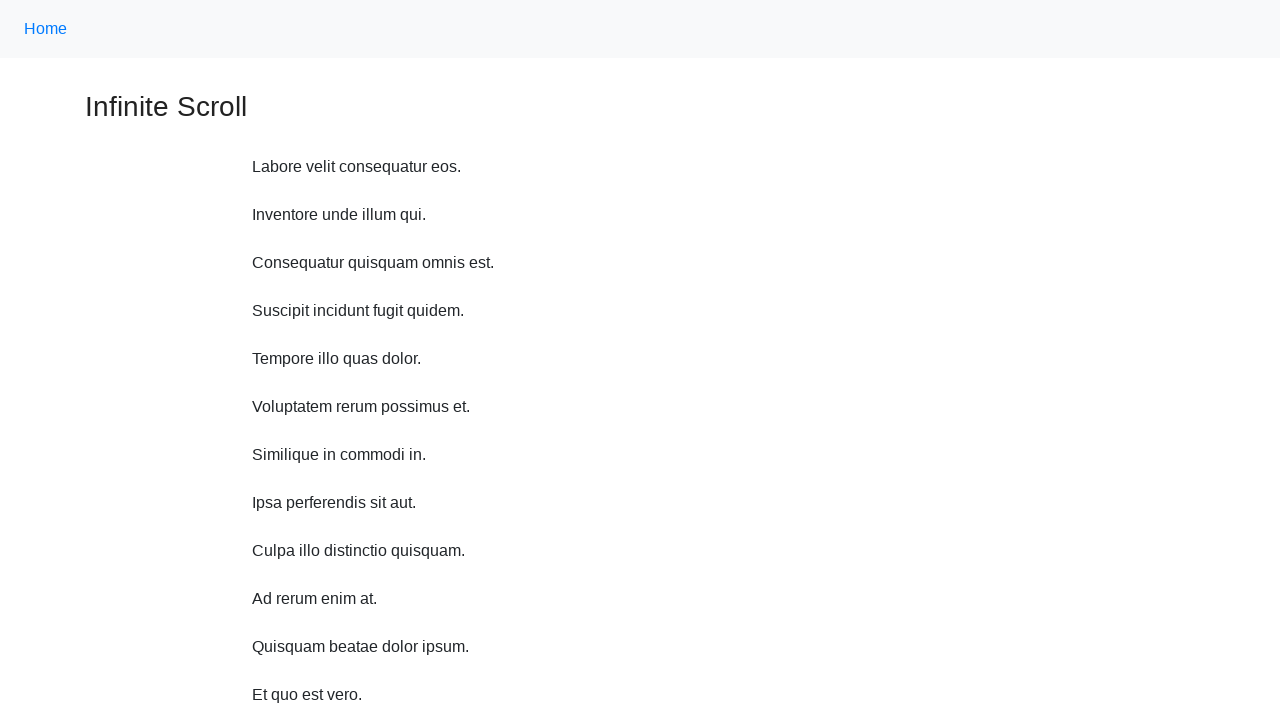